Tests a date picker calendar widget by opening it, navigating forward through months until reaching March 2024, and selecting the 23rd day of that month.

Starting URL: https://rahulshettyacademy.com/dropdownsPractise/

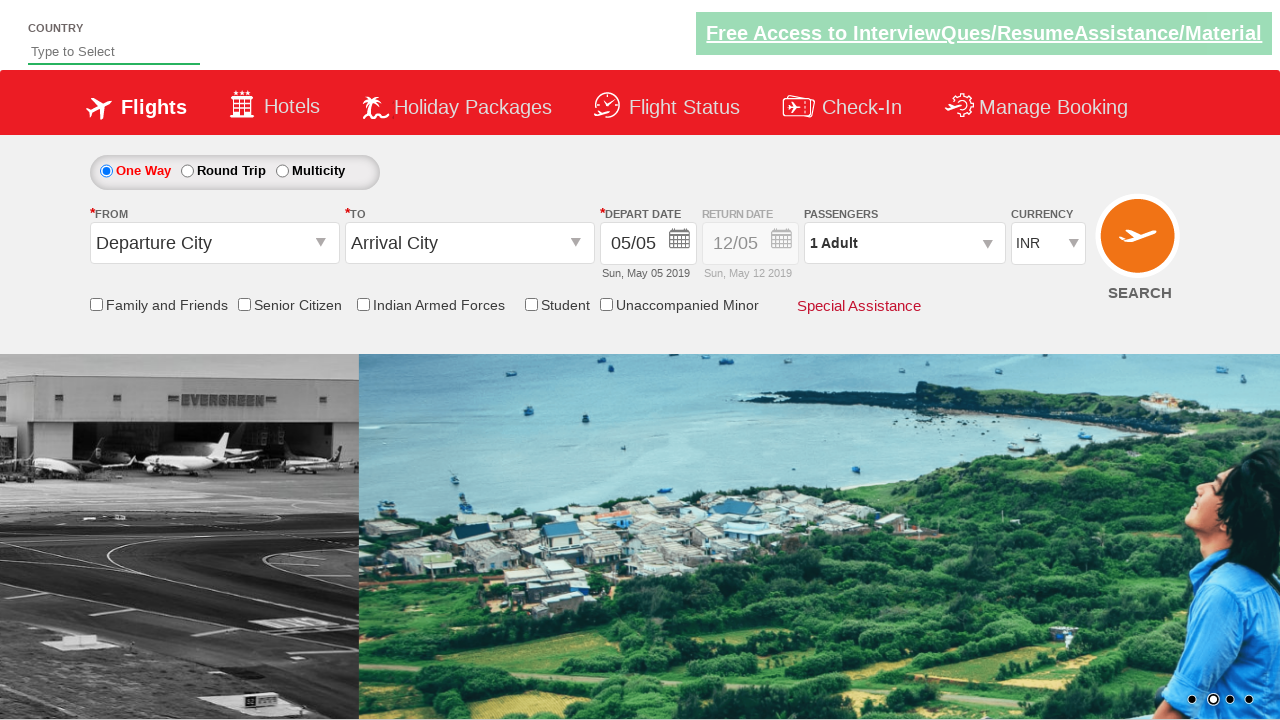

Clicked on departure date field to open calendar at (750, 244) on #ctl00_mainContent_view_date2
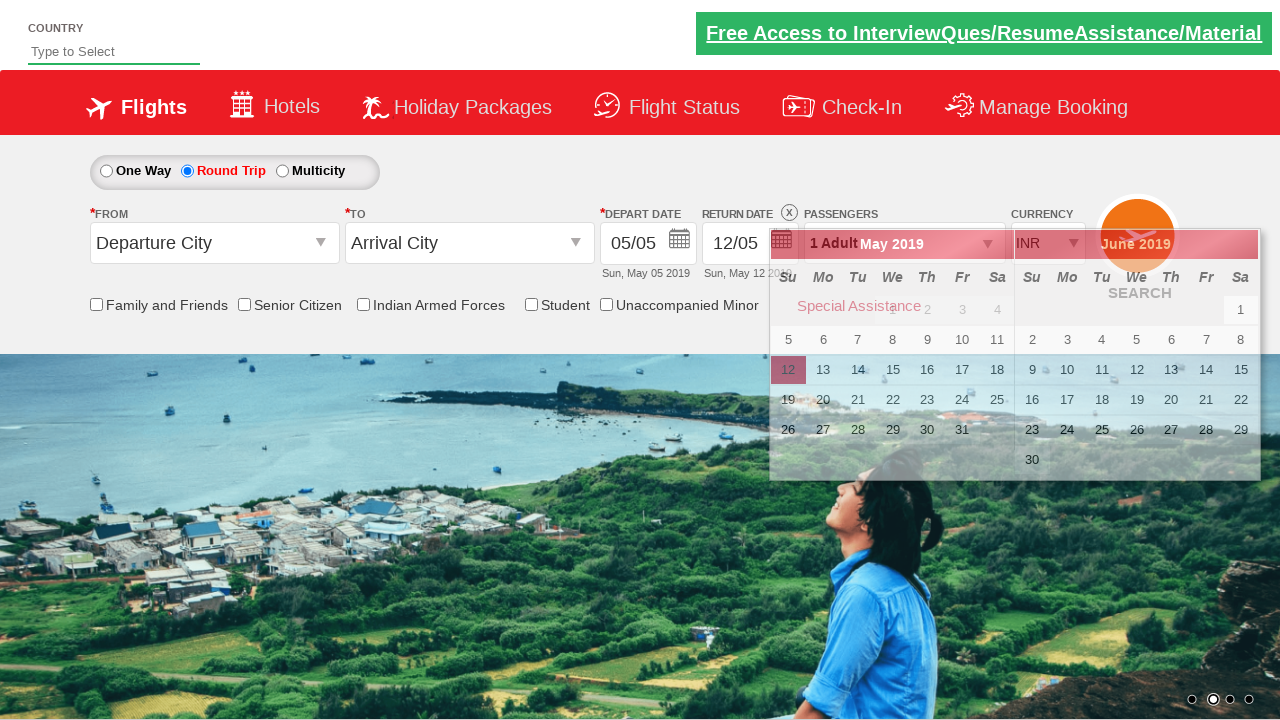

Calendar appeared with month selector visible
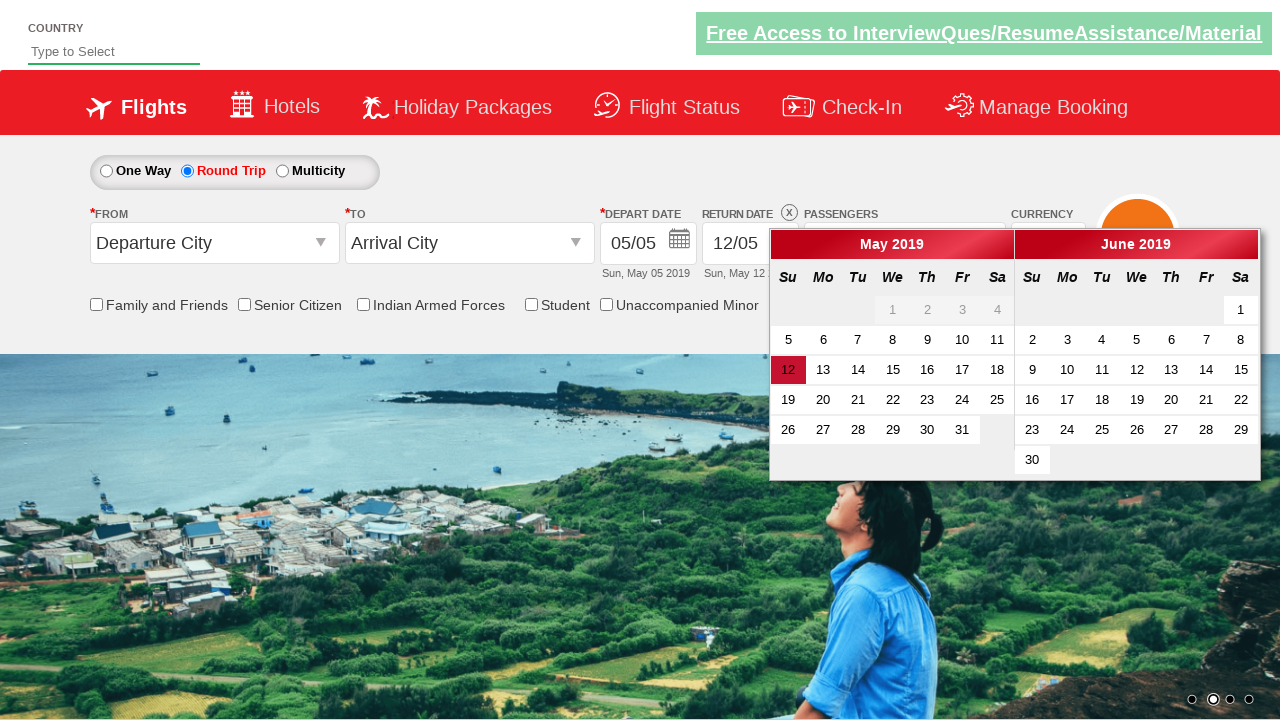

Clicked next month arrow from May 2019 at (1243, 245) on .ui-icon.ui-icon-circle-triangle-e
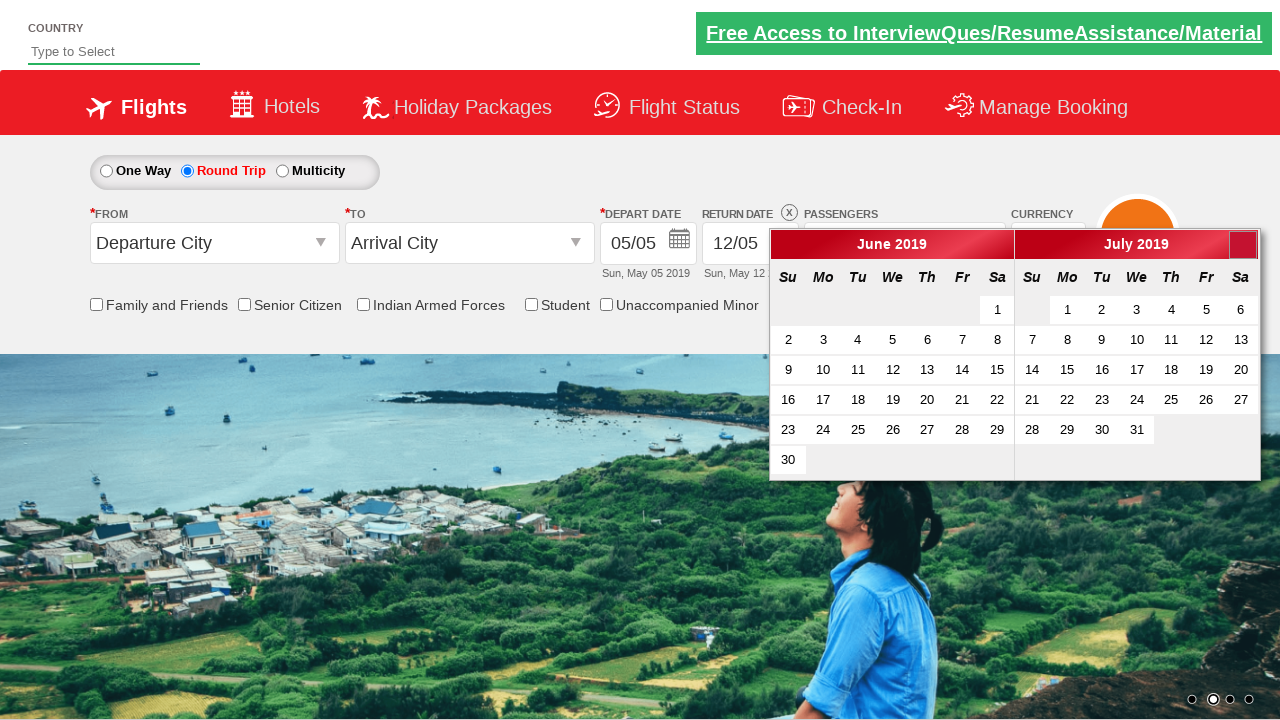

Clicked next month arrow from June 2019 at (1243, 245) on .ui-icon.ui-icon-circle-triangle-e
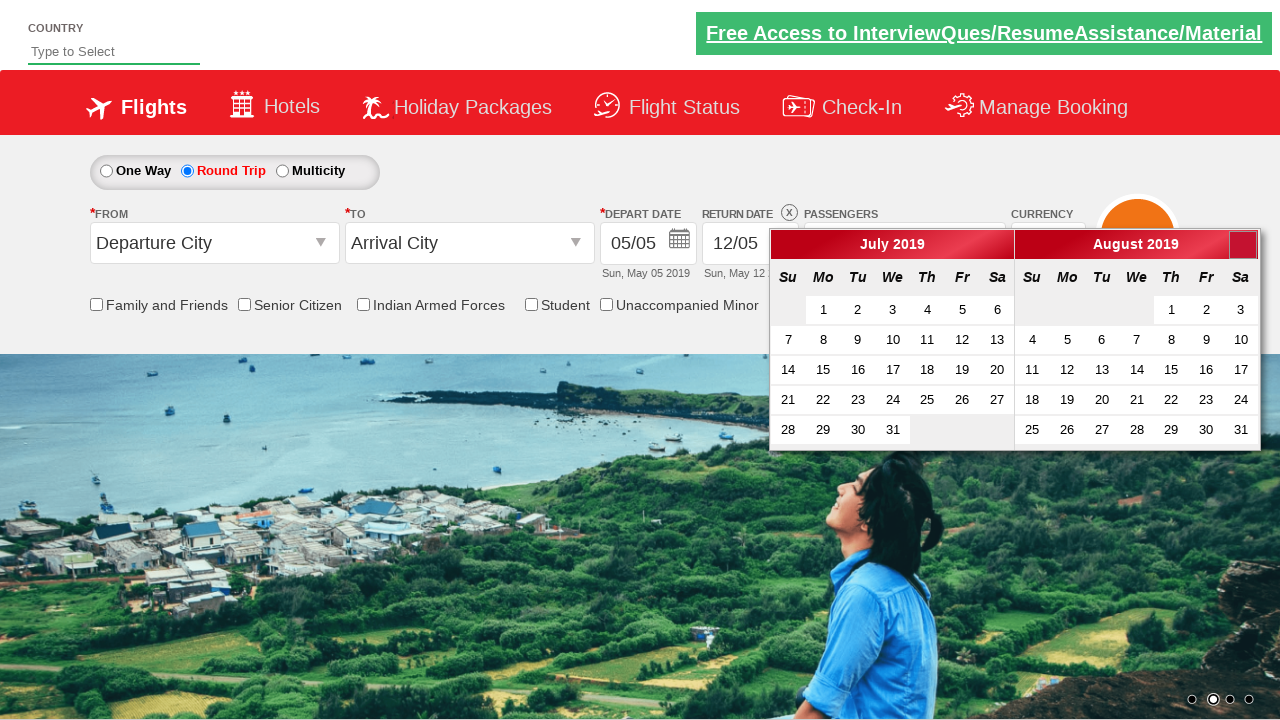

Clicked next month arrow from July 2019 at (1243, 245) on .ui-icon.ui-icon-circle-triangle-e
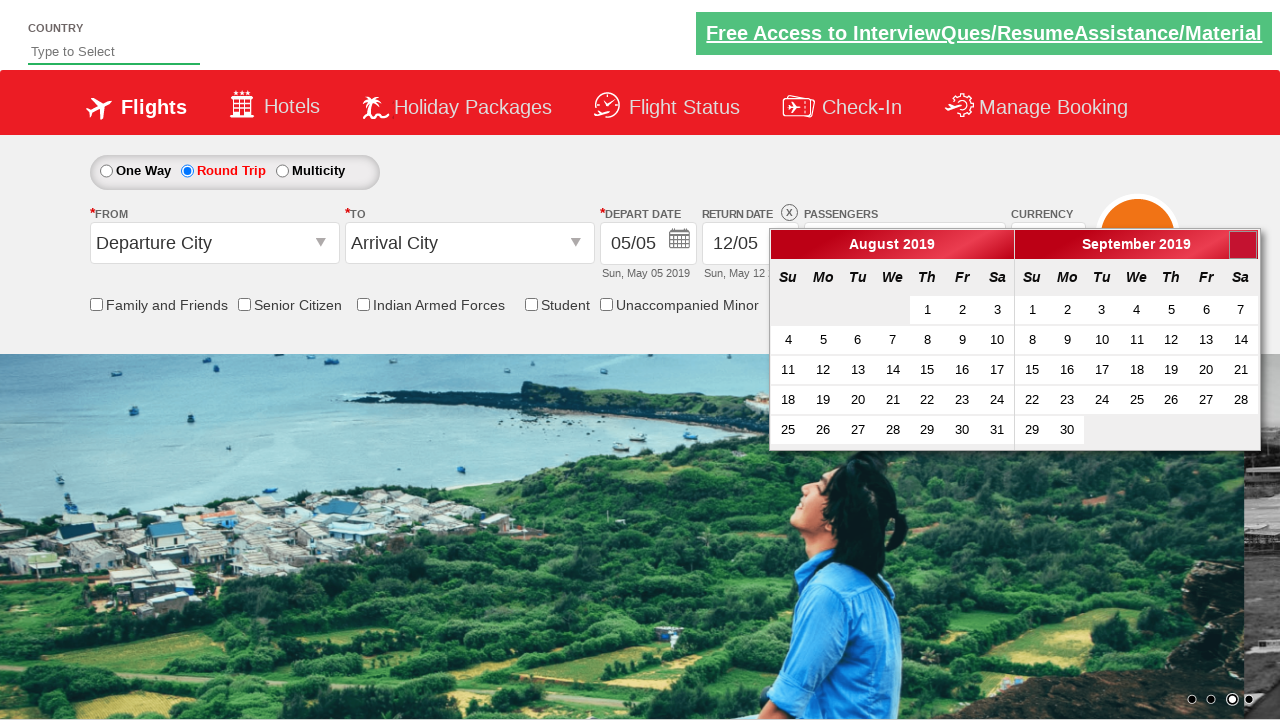

Clicked next month arrow from August 2019 at (1243, 245) on .ui-icon.ui-icon-circle-triangle-e
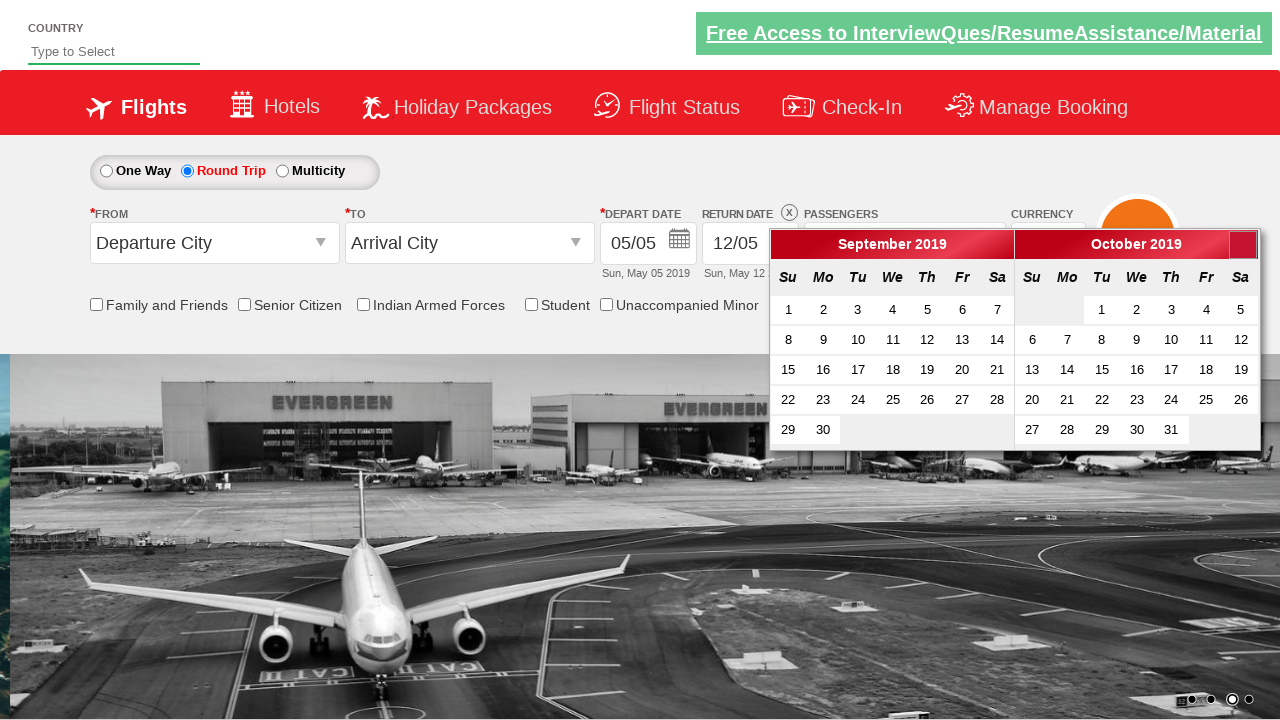

Clicked next month arrow from September 2019 at (1243, 245) on .ui-icon.ui-icon-circle-triangle-e
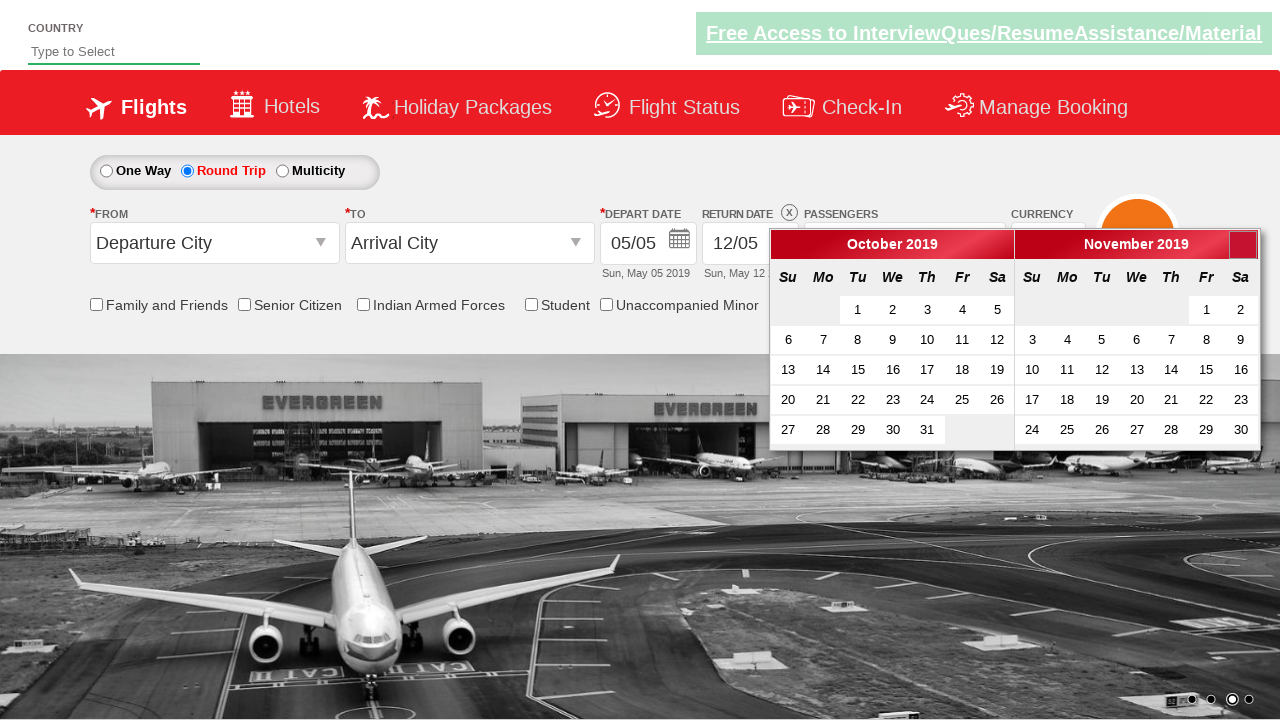

Clicked next month arrow from October 2019 at (1243, 245) on .ui-icon.ui-icon-circle-triangle-e
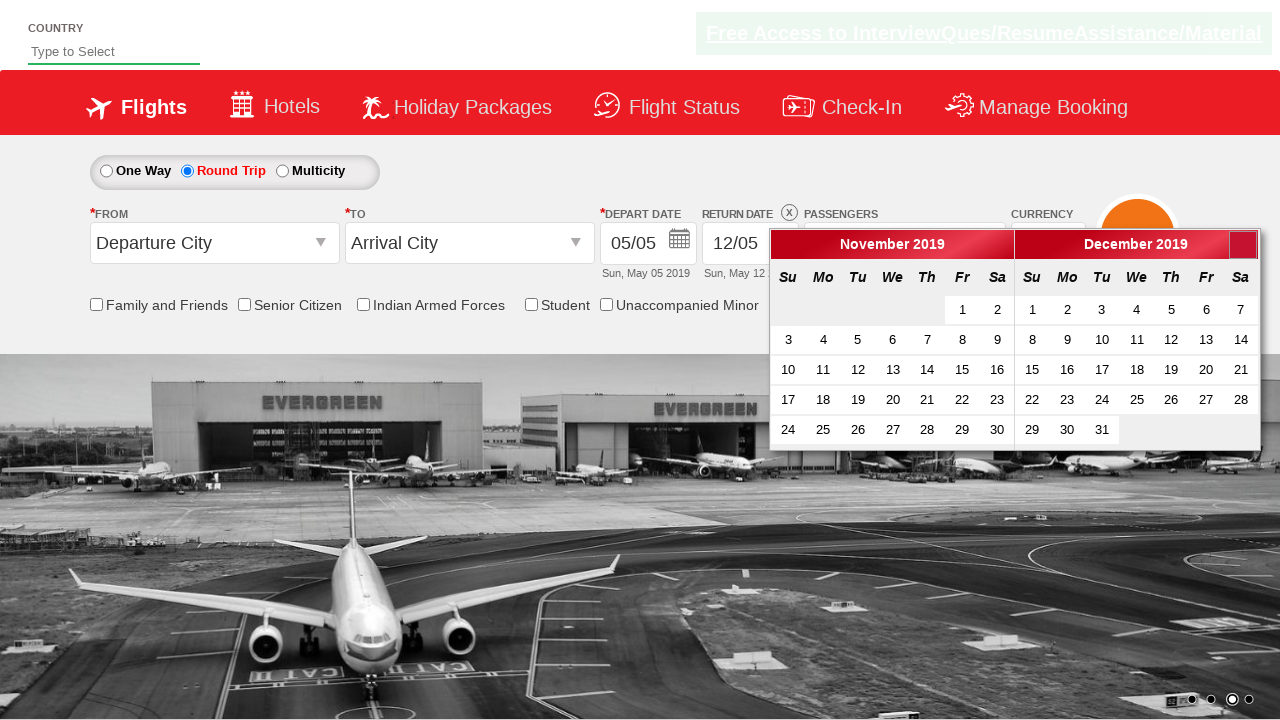

Clicked next month arrow from November 2019 at (1243, 245) on .ui-icon.ui-icon-circle-triangle-e
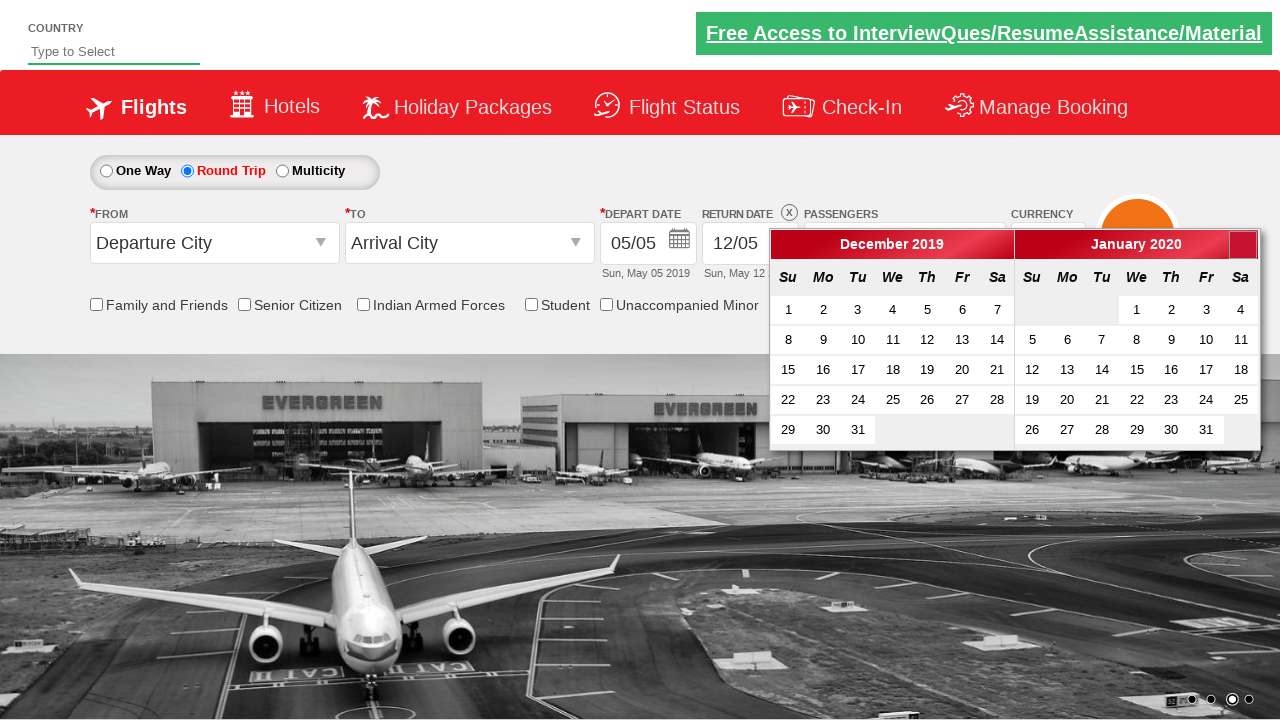

Clicked next month arrow from December 2019 at (1243, 245) on .ui-icon.ui-icon-circle-triangle-e
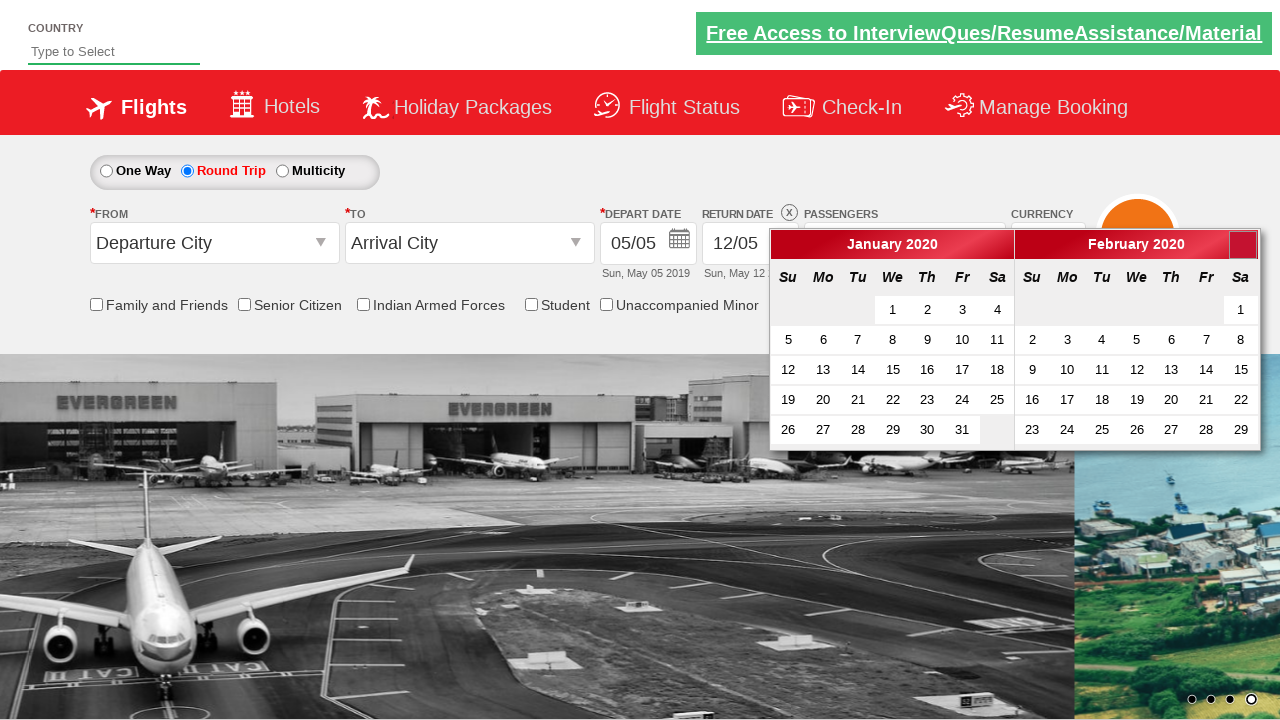

Clicked next month arrow from January 2020 at (1243, 245) on .ui-icon.ui-icon-circle-triangle-e
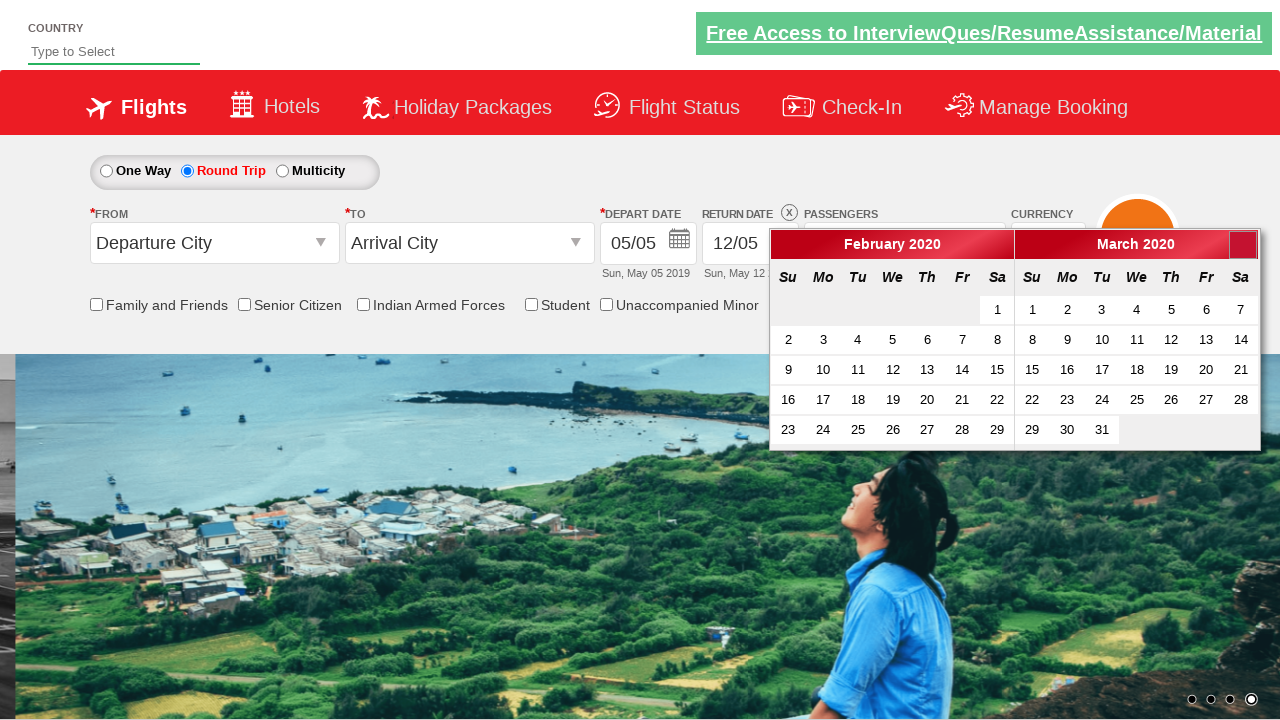

Clicked next month arrow from February 2020 at (1243, 245) on .ui-icon.ui-icon-circle-triangle-e
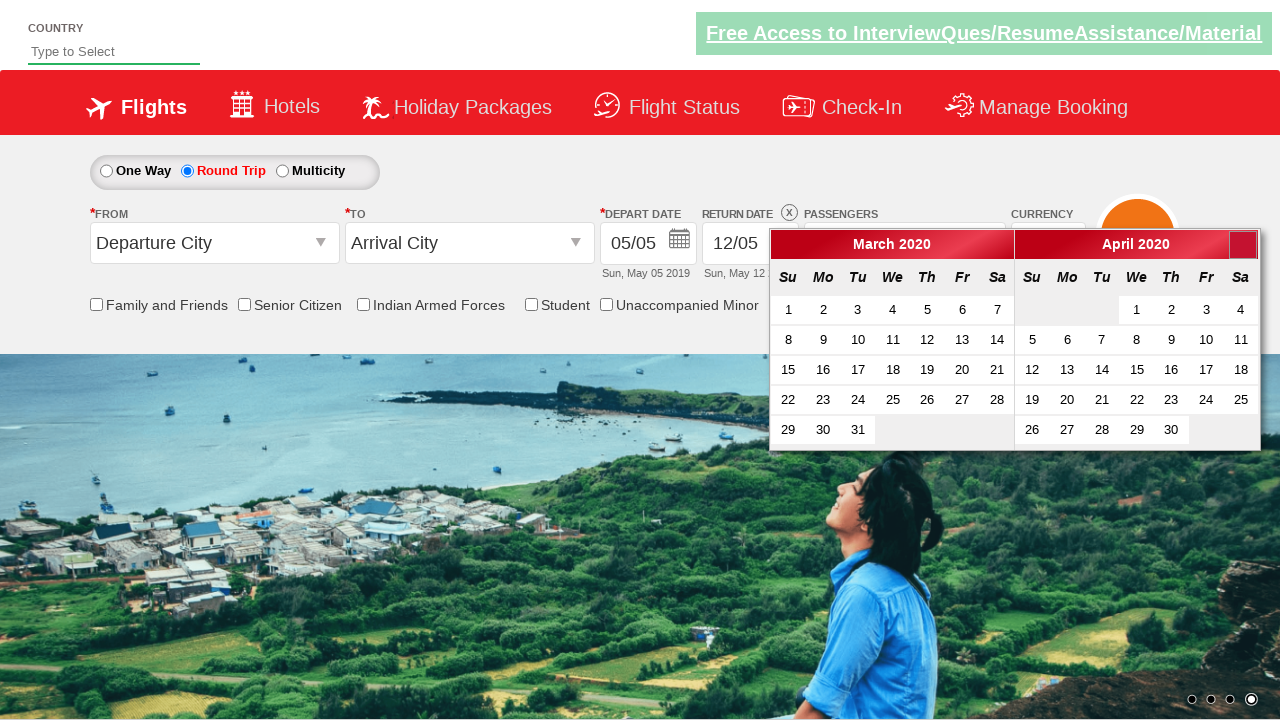

Clicked next month arrow from March 2020 at (1243, 245) on .ui-icon.ui-icon-circle-triangle-e
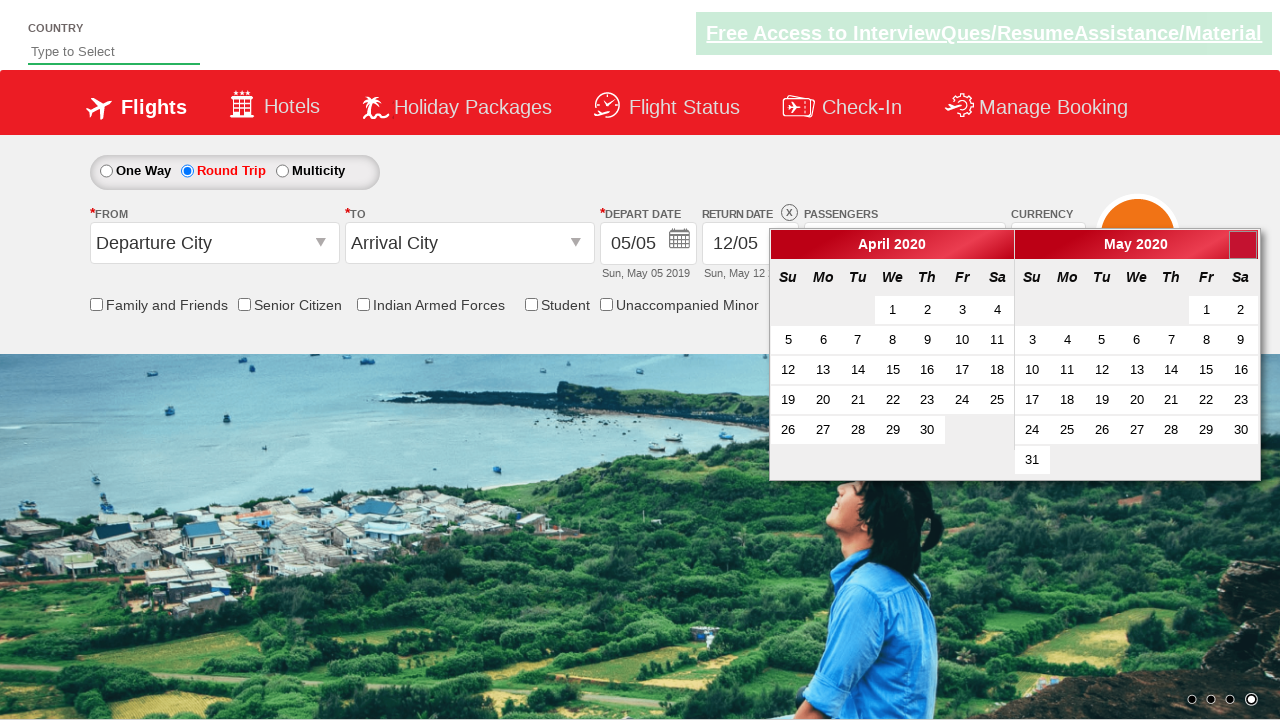

Clicked next month arrow from April 2020 at (1243, 245) on .ui-icon.ui-icon-circle-triangle-e
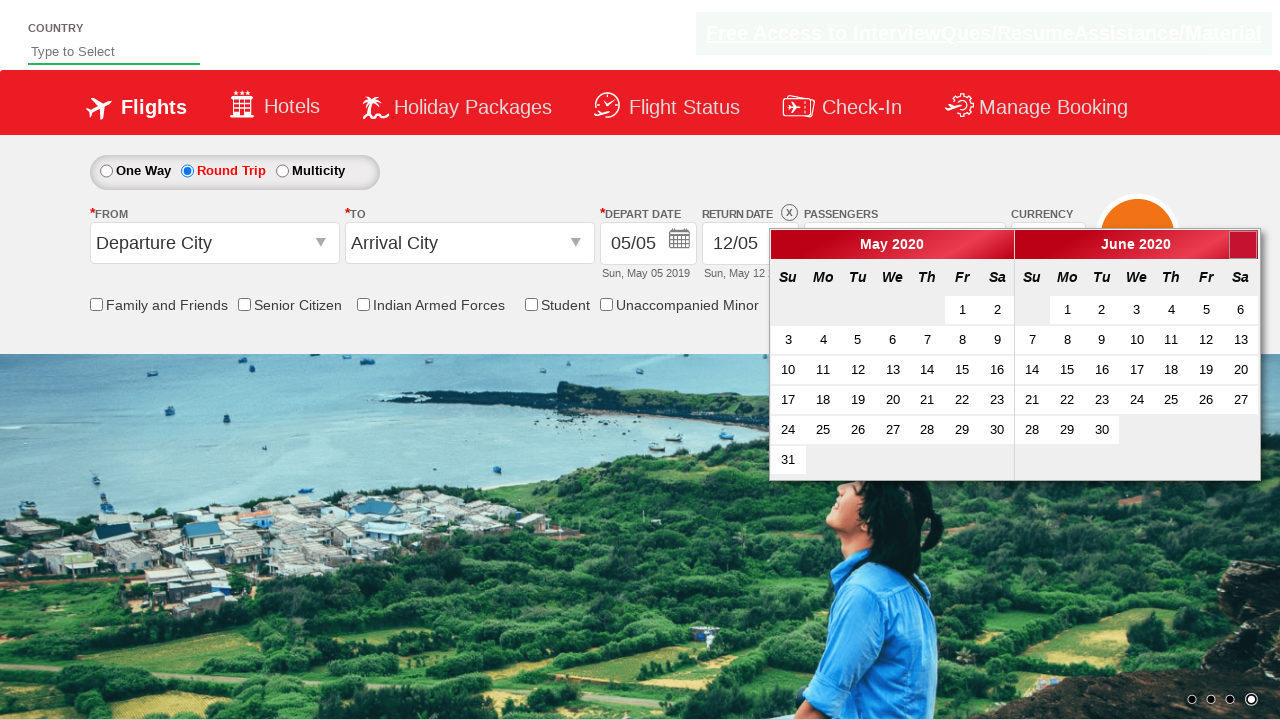

Clicked next month arrow from May 2020 at (1243, 245) on .ui-icon.ui-icon-circle-triangle-e
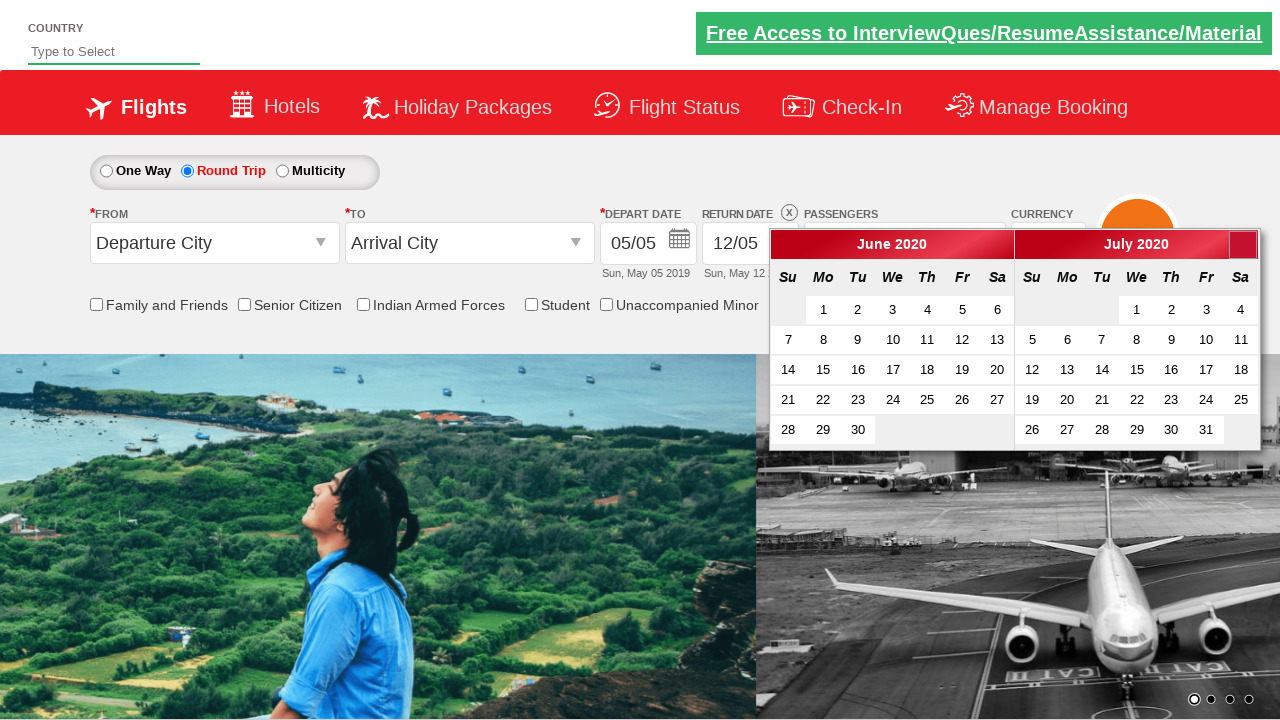

Clicked next month arrow from June 2020 at (1243, 245) on .ui-icon.ui-icon-circle-triangle-e
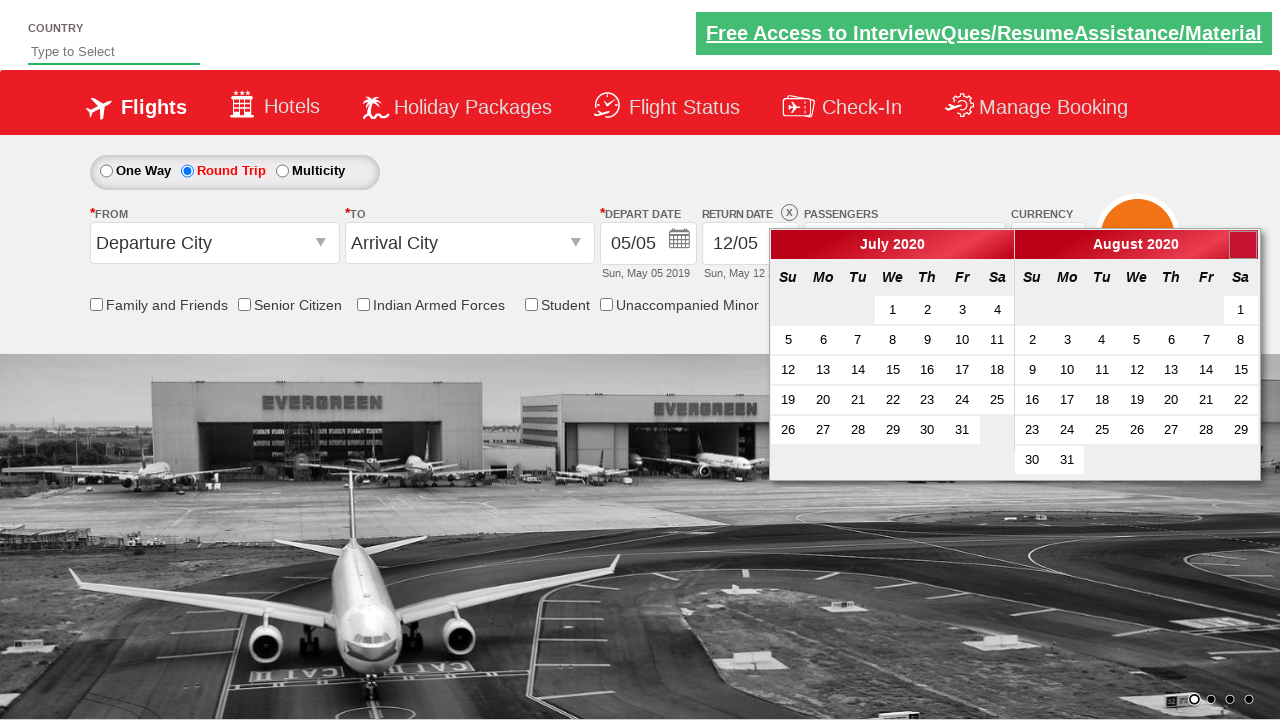

Clicked next month arrow from July 2020 at (1243, 245) on .ui-icon.ui-icon-circle-triangle-e
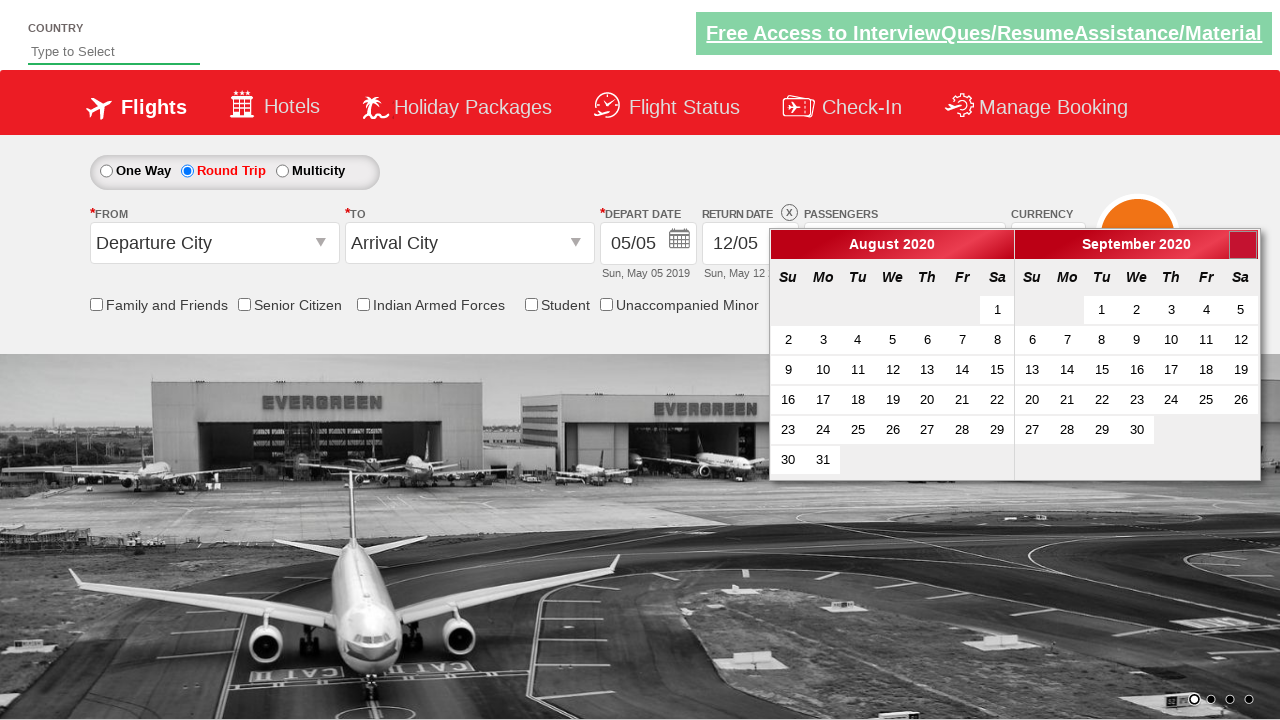

Clicked next month arrow from August 2020 at (1243, 245) on .ui-icon.ui-icon-circle-triangle-e
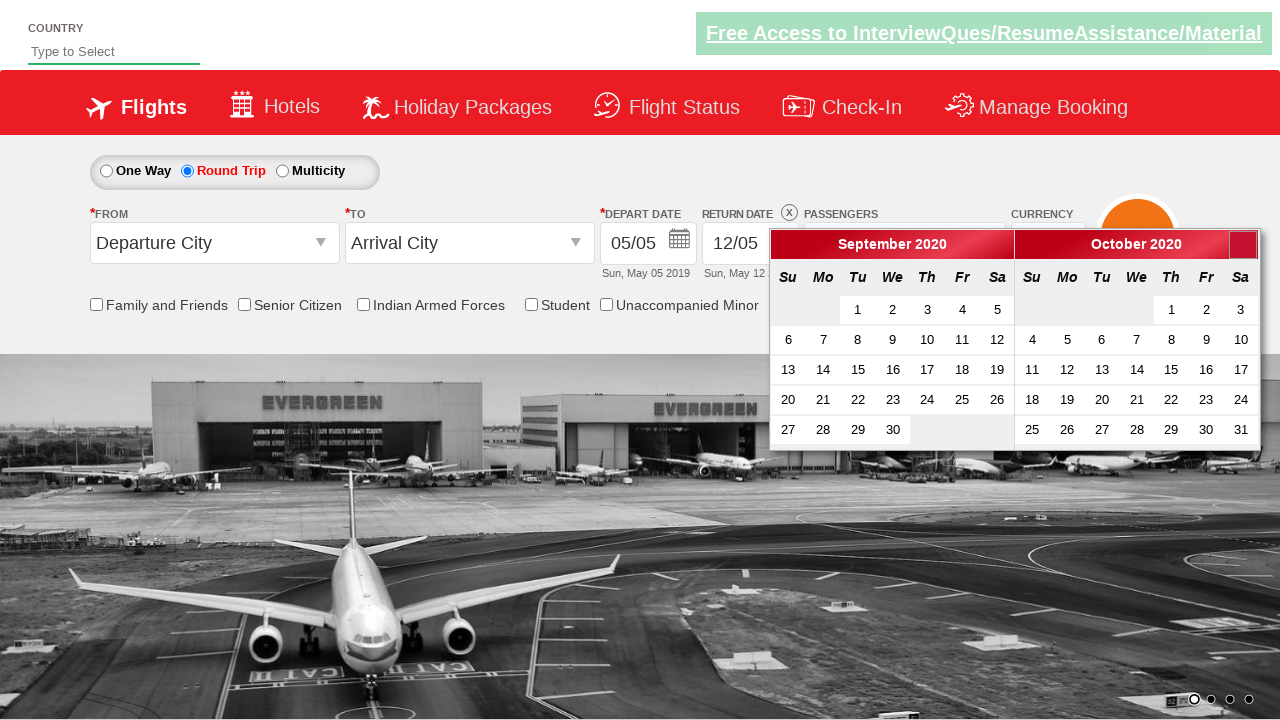

Clicked next month arrow from September 2020 at (1243, 245) on .ui-icon.ui-icon-circle-triangle-e
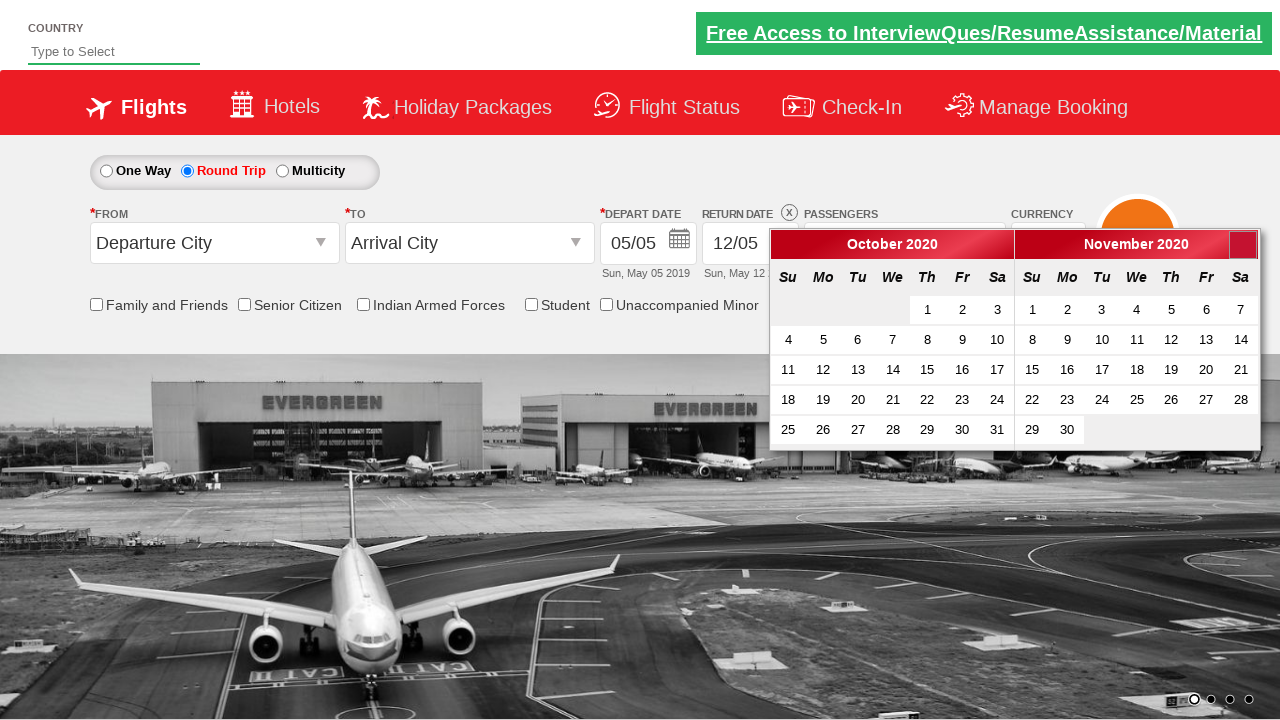

Clicked next month arrow from October 2020 at (1243, 245) on .ui-icon.ui-icon-circle-triangle-e
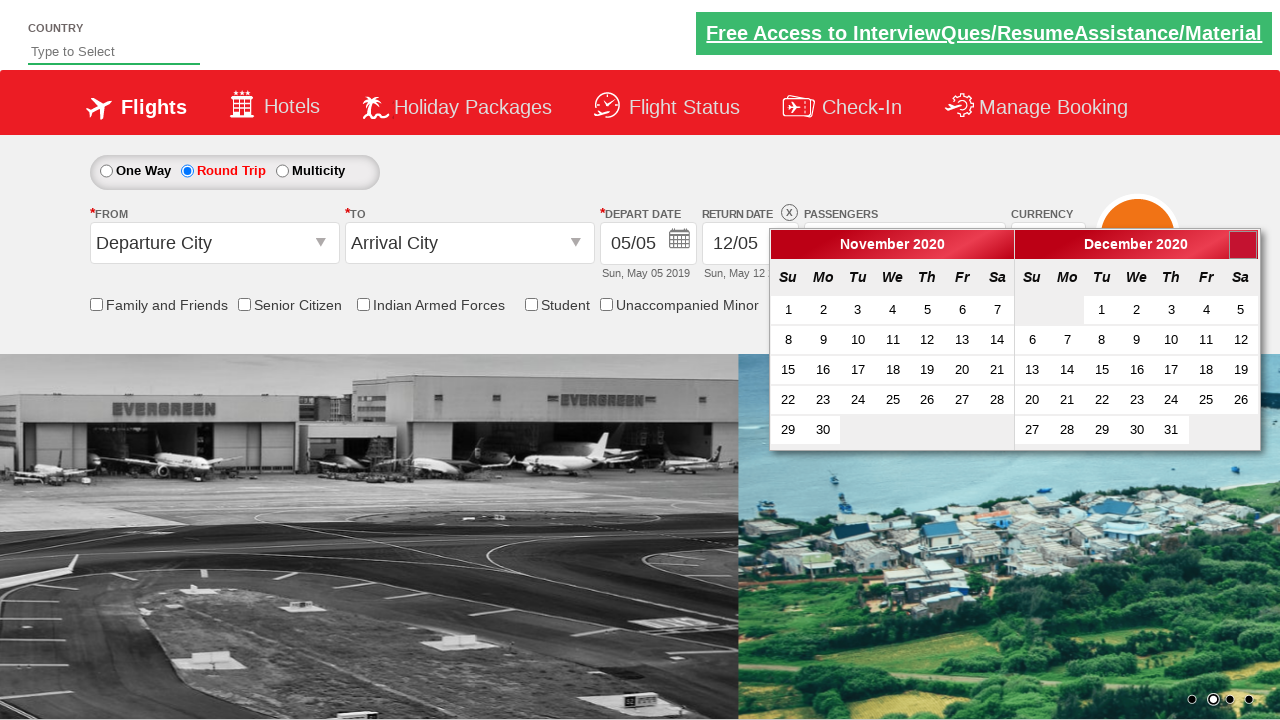

Clicked next month arrow from November 2020 at (1243, 245) on .ui-icon.ui-icon-circle-triangle-e
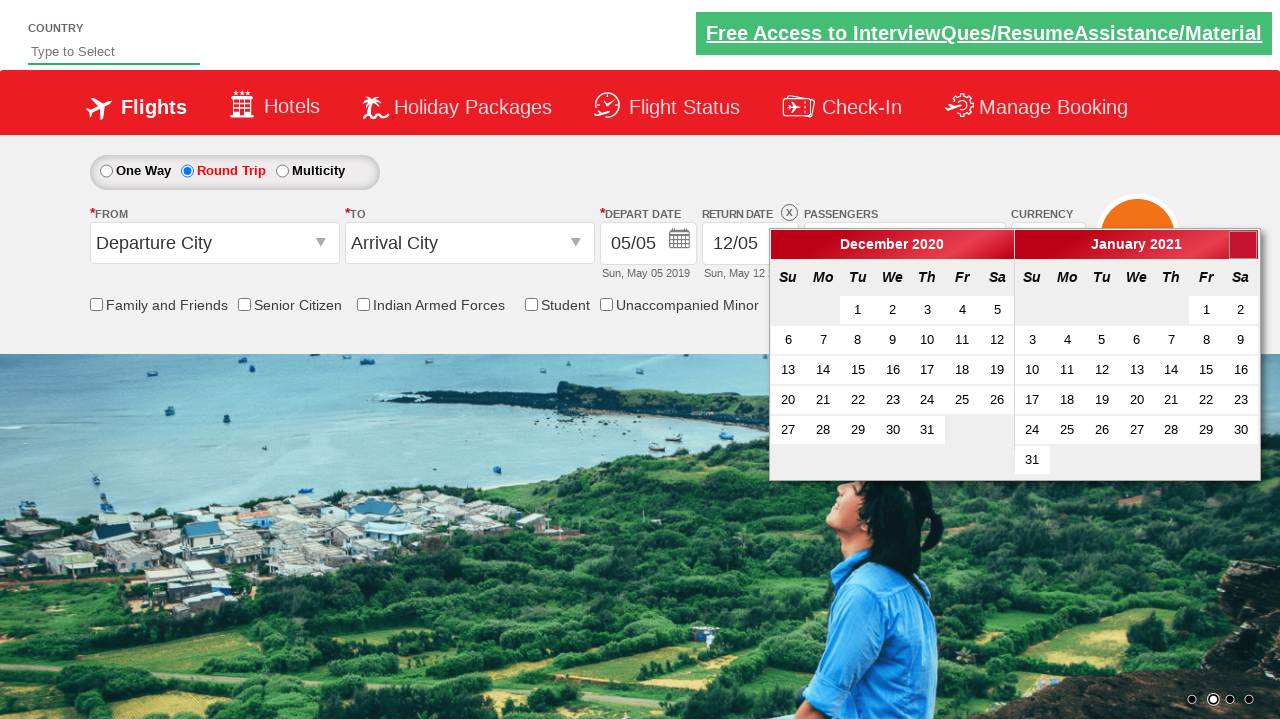

Clicked next month arrow from December 2020 at (1243, 245) on .ui-icon.ui-icon-circle-triangle-e
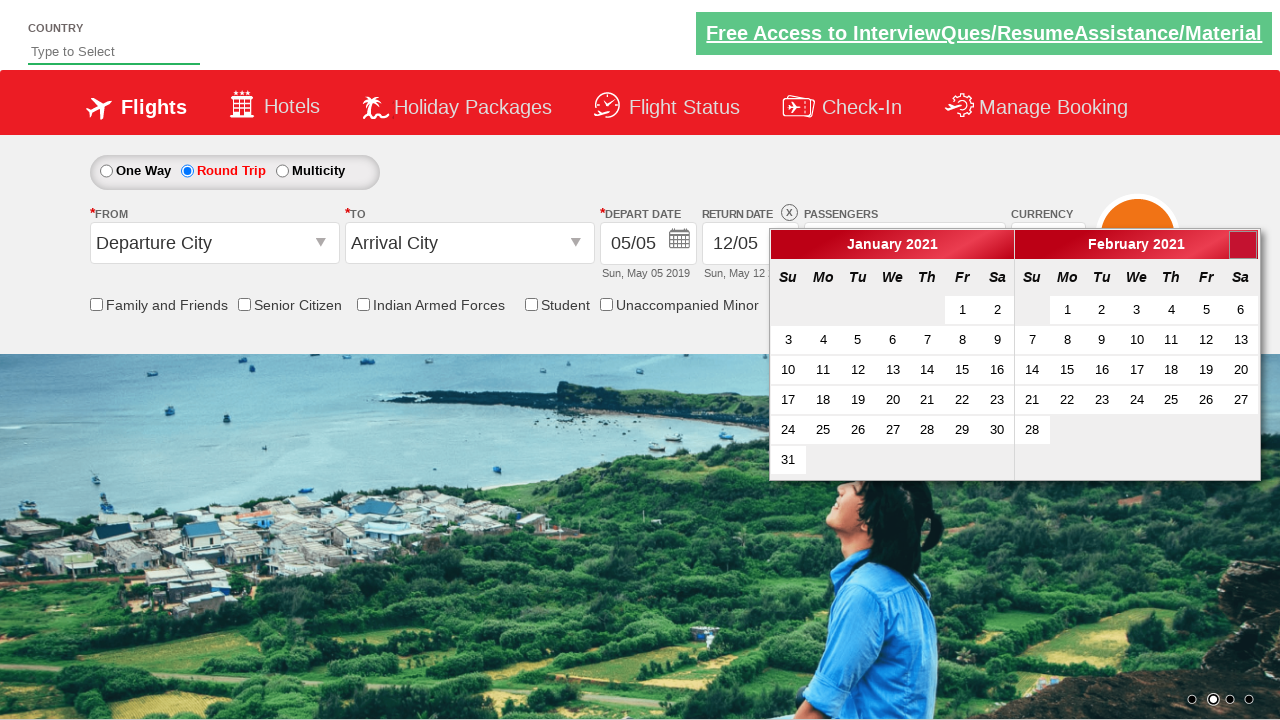

Clicked next month arrow from January 2021 at (1243, 245) on .ui-icon.ui-icon-circle-triangle-e
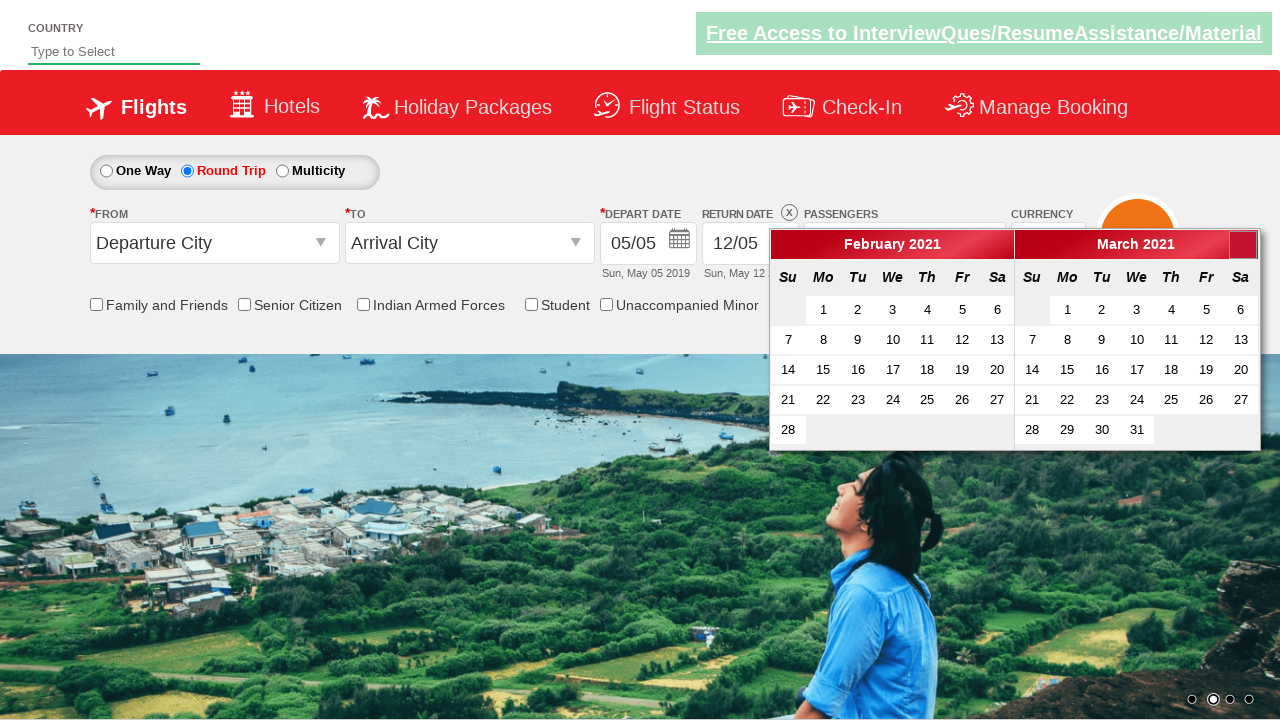

Clicked next month arrow from February 2021 at (1243, 245) on .ui-icon.ui-icon-circle-triangle-e
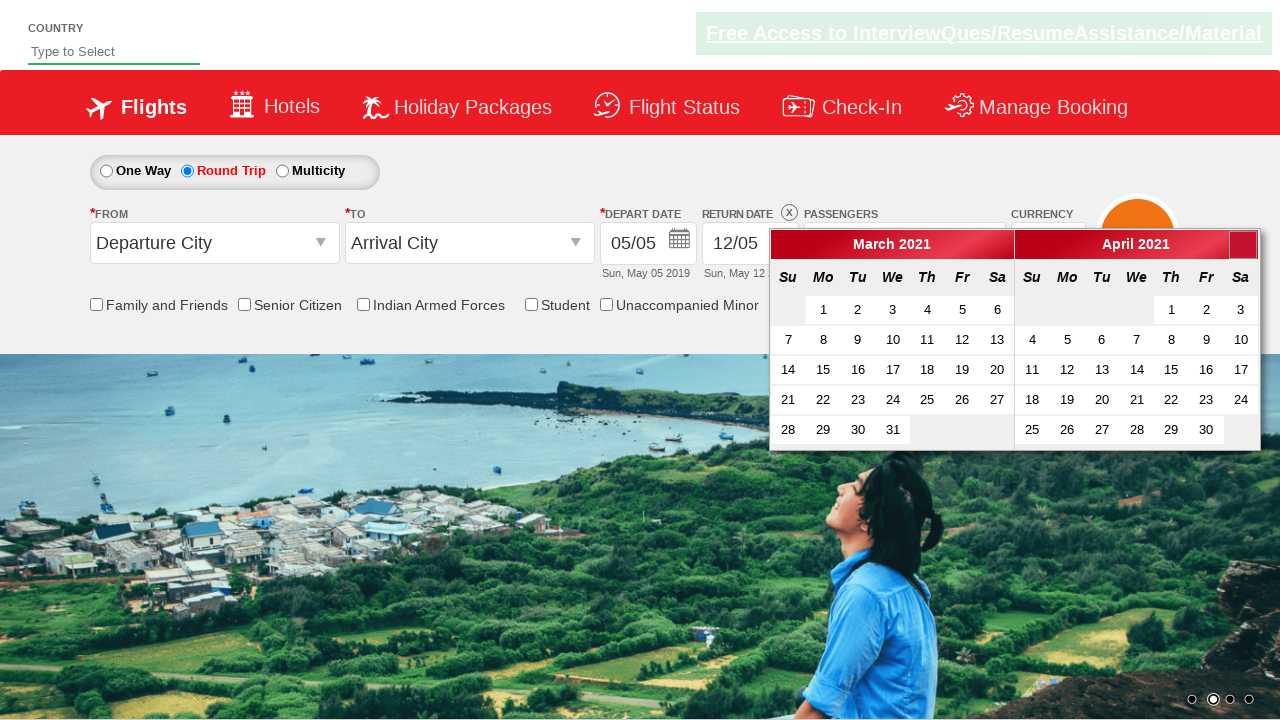

Clicked next month arrow from March 2021 at (1243, 245) on .ui-icon.ui-icon-circle-triangle-e
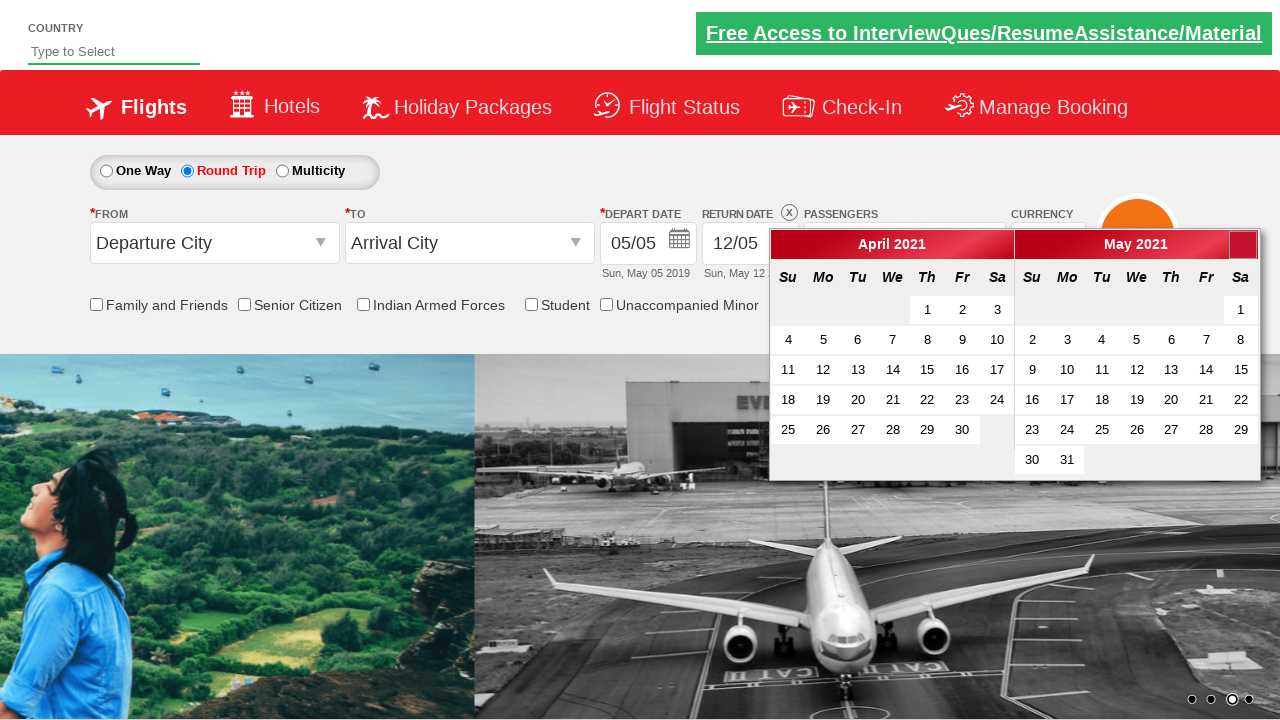

Clicked next month arrow from April 2021 at (1243, 245) on .ui-icon.ui-icon-circle-triangle-e
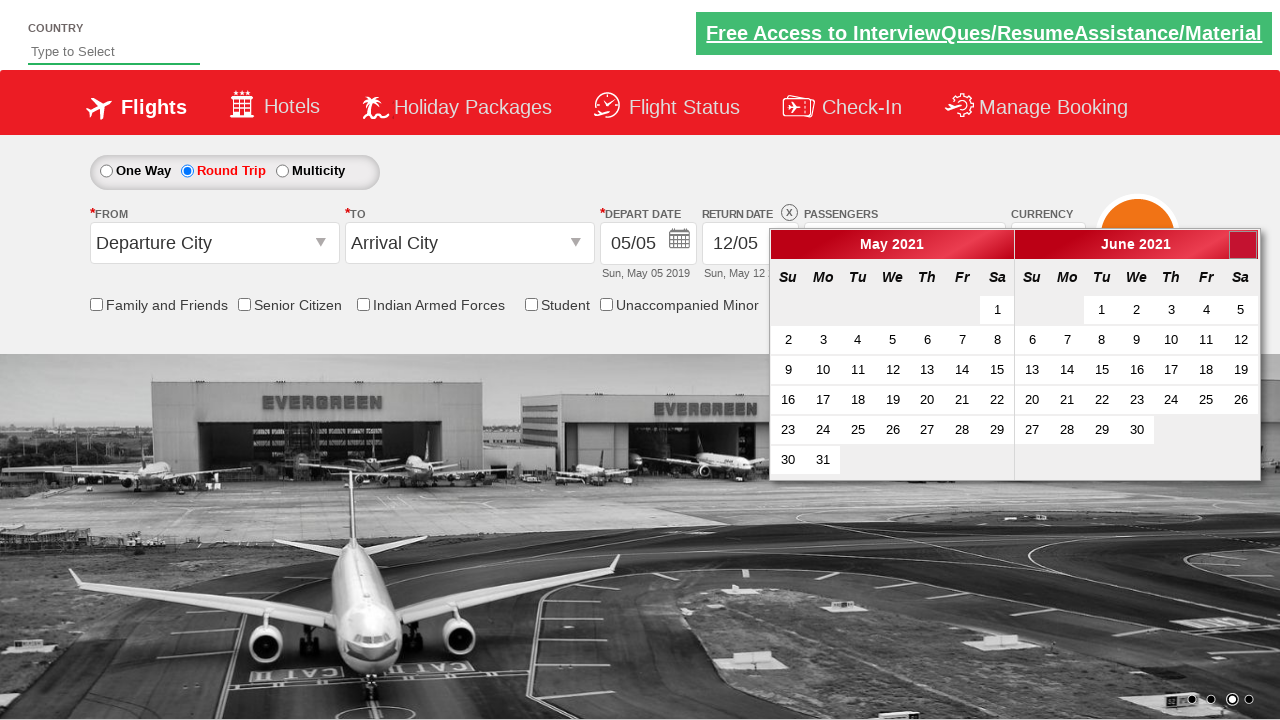

Clicked next month arrow from May 2021 at (1243, 245) on .ui-icon.ui-icon-circle-triangle-e
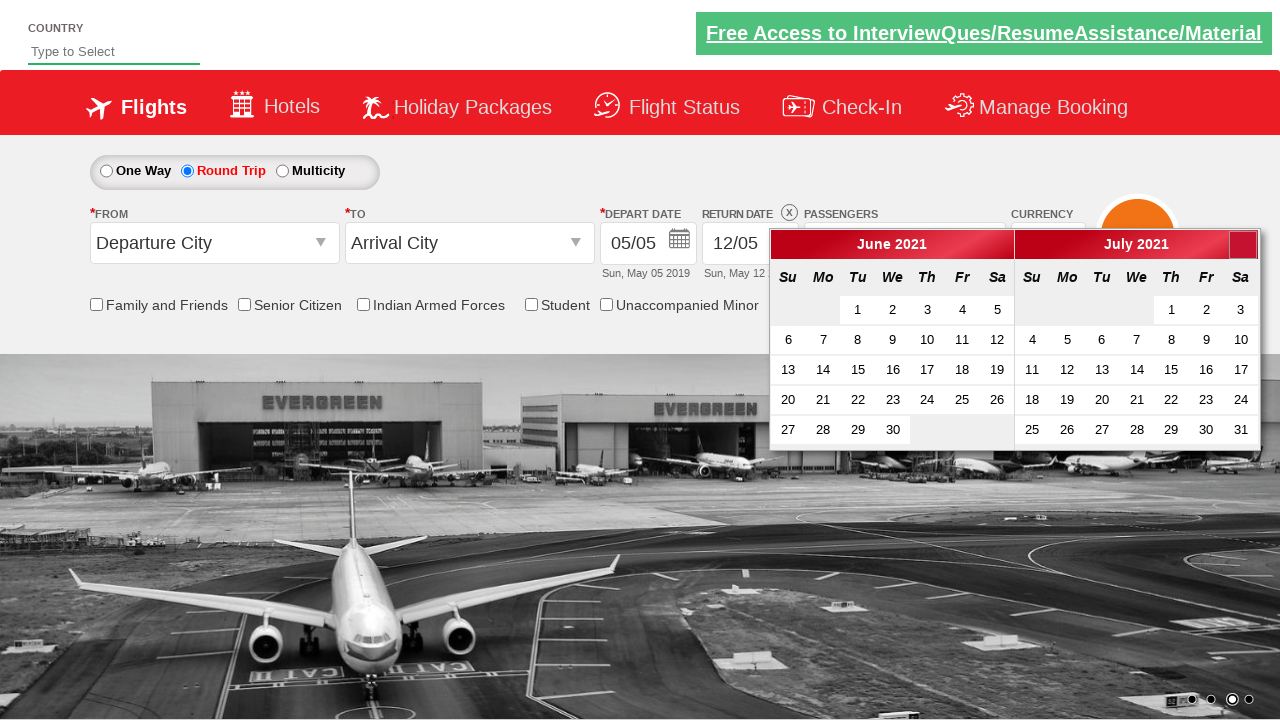

Clicked next month arrow from June 2021 at (1243, 245) on .ui-icon.ui-icon-circle-triangle-e
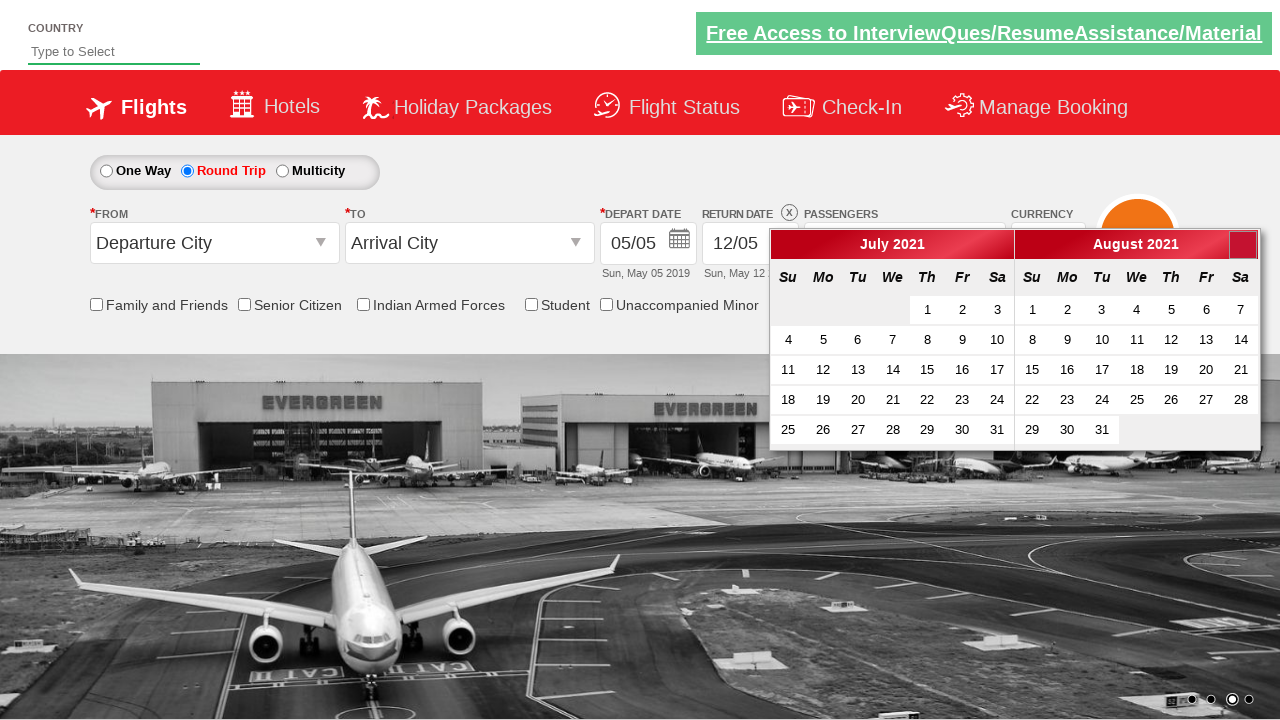

Clicked next month arrow from July 2021 at (1243, 245) on .ui-icon.ui-icon-circle-triangle-e
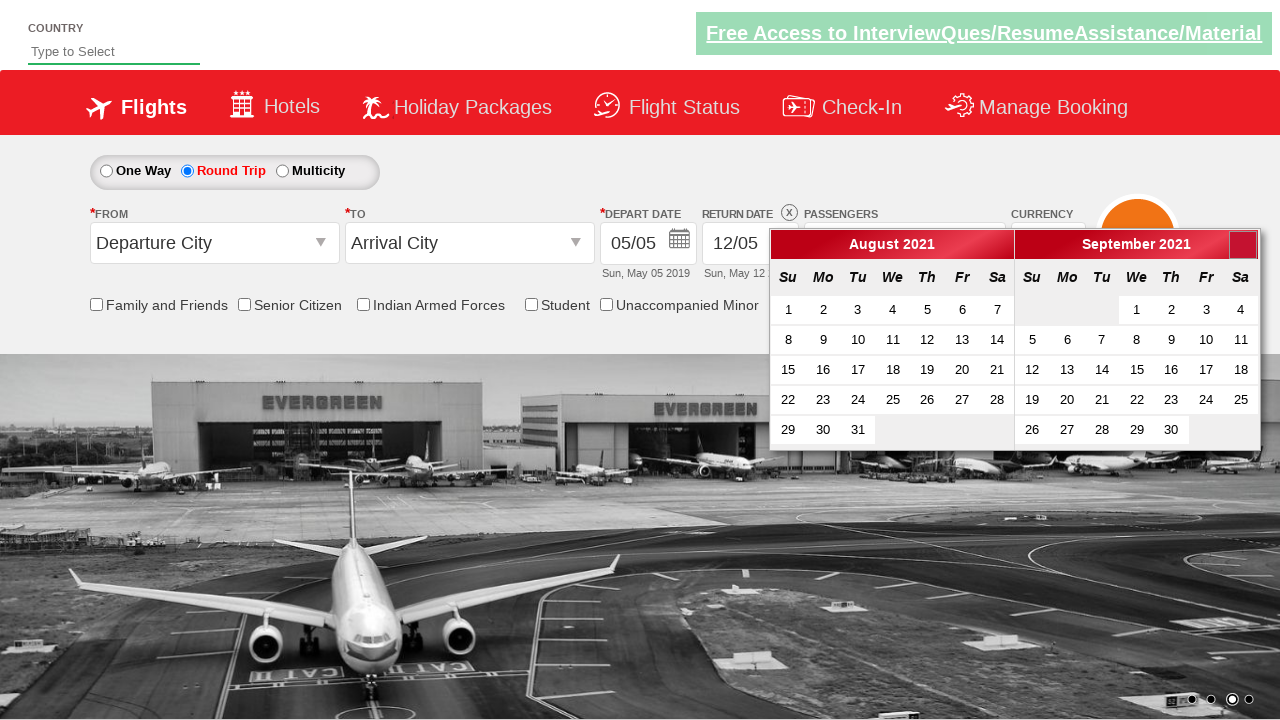

Clicked next month arrow from August 2021 at (1243, 245) on .ui-icon.ui-icon-circle-triangle-e
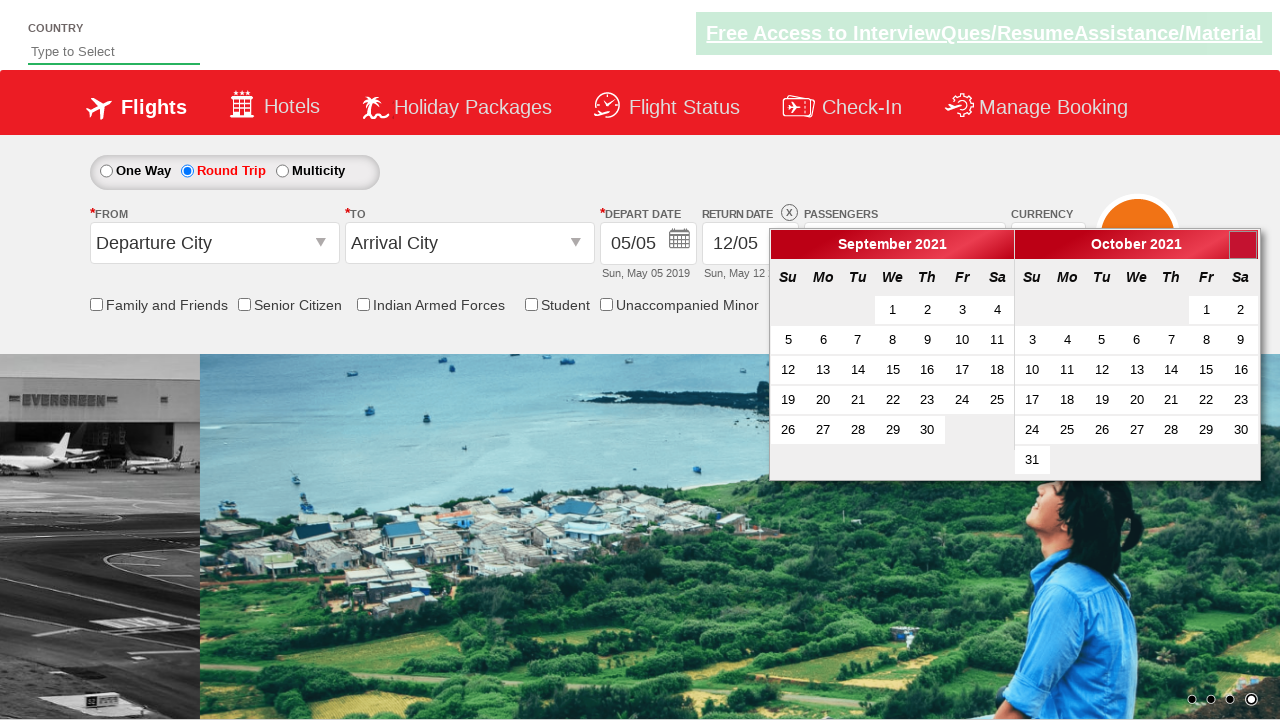

Clicked next month arrow from September 2021 at (1243, 245) on .ui-icon.ui-icon-circle-triangle-e
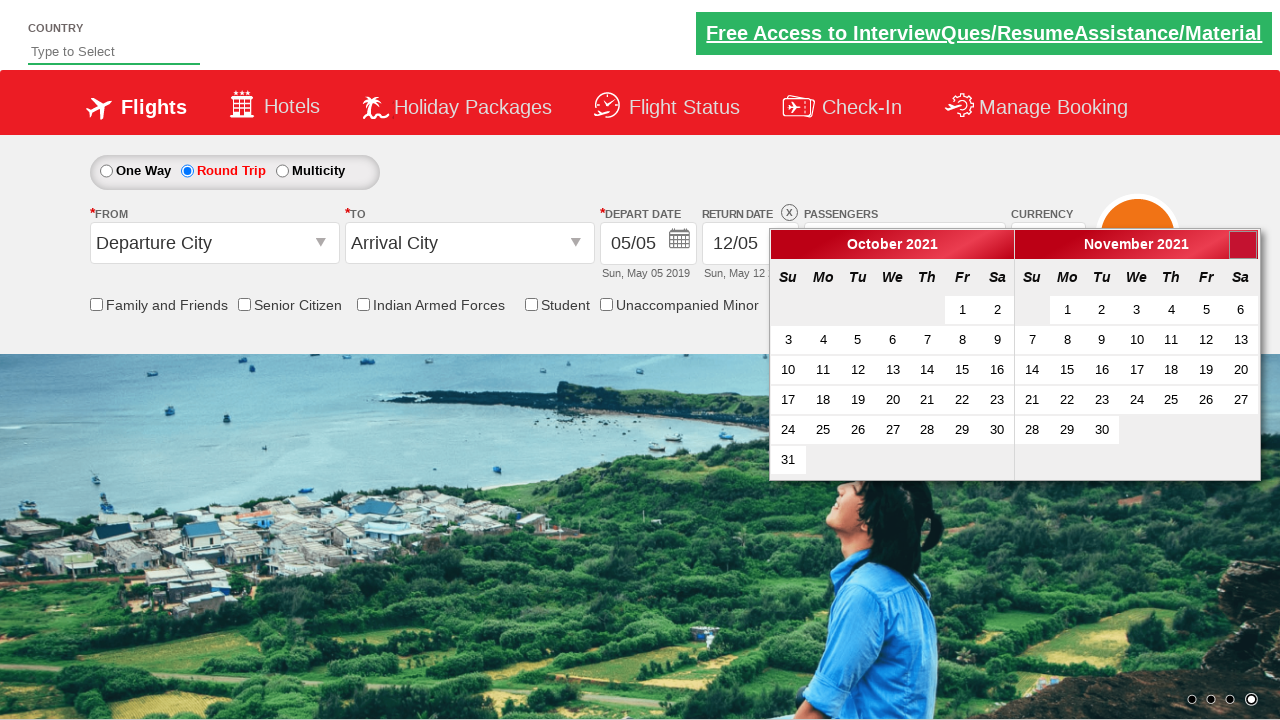

Clicked next month arrow from October 2021 at (1243, 245) on .ui-icon.ui-icon-circle-triangle-e
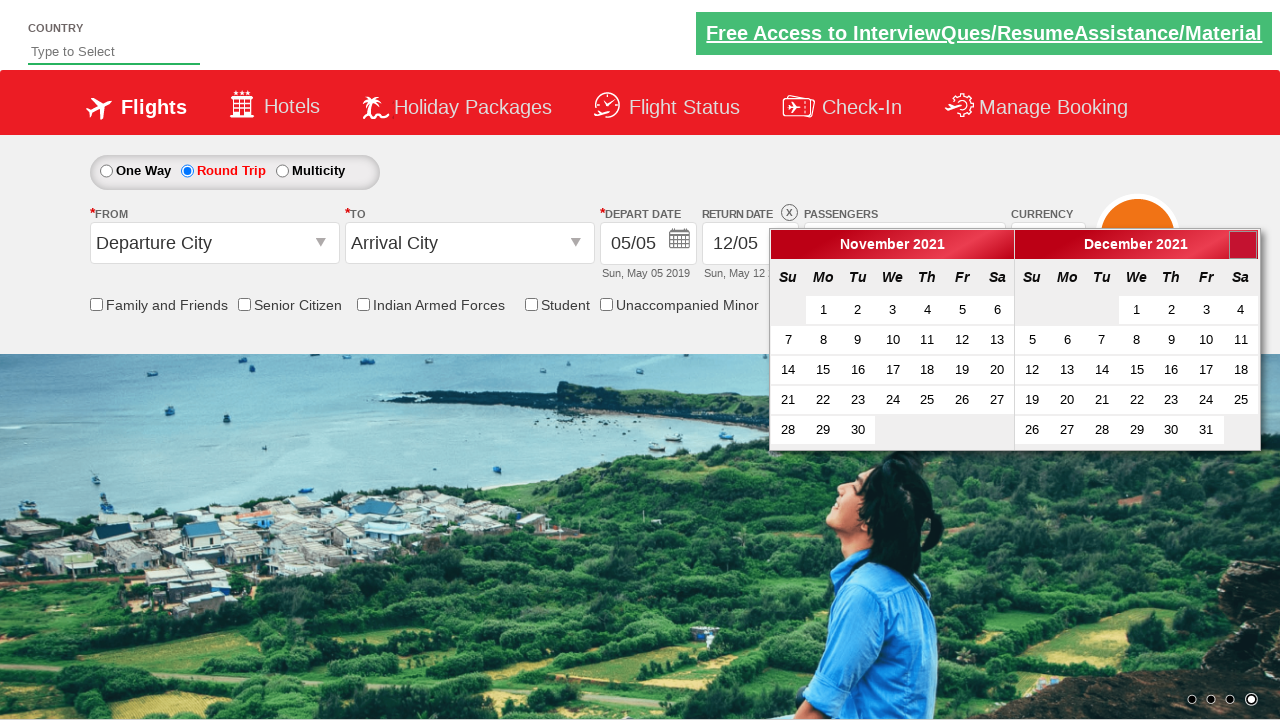

Clicked next month arrow from November 2021 at (1243, 245) on .ui-icon.ui-icon-circle-triangle-e
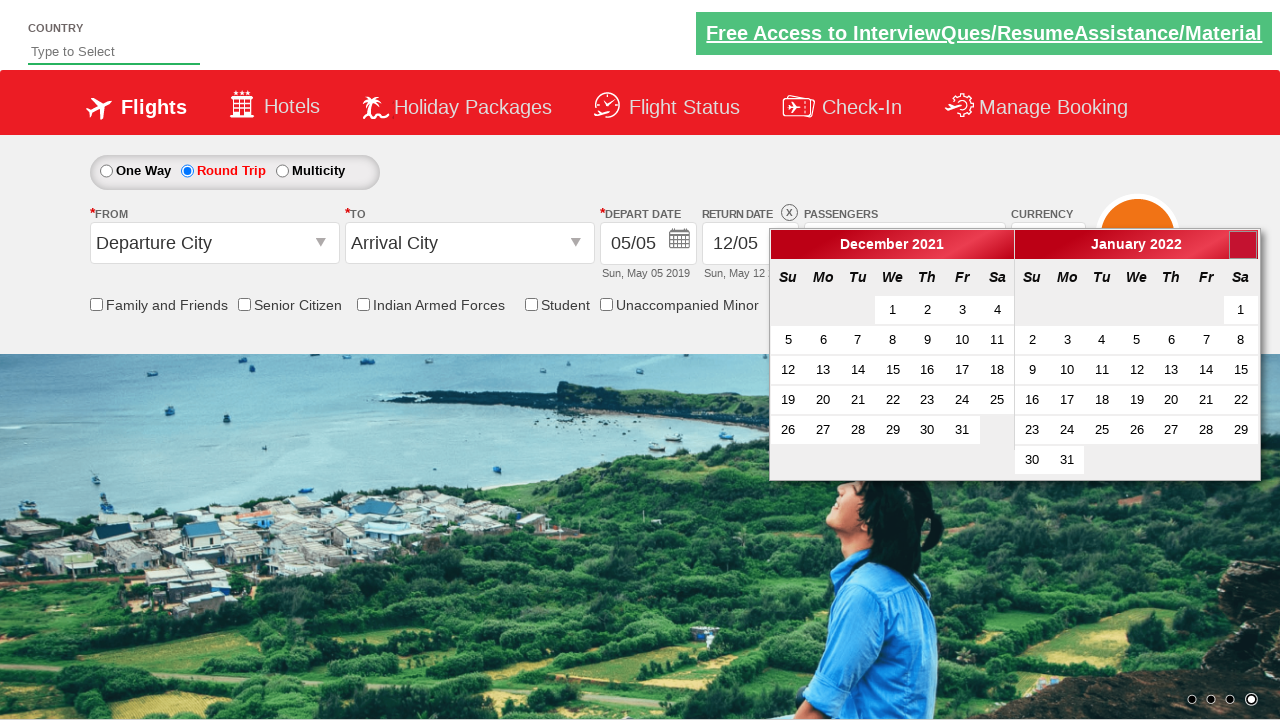

Clicked next month arrow from December 2021 at (1243, 245) on .ui-icon.ui-icon-circle-triangle-e
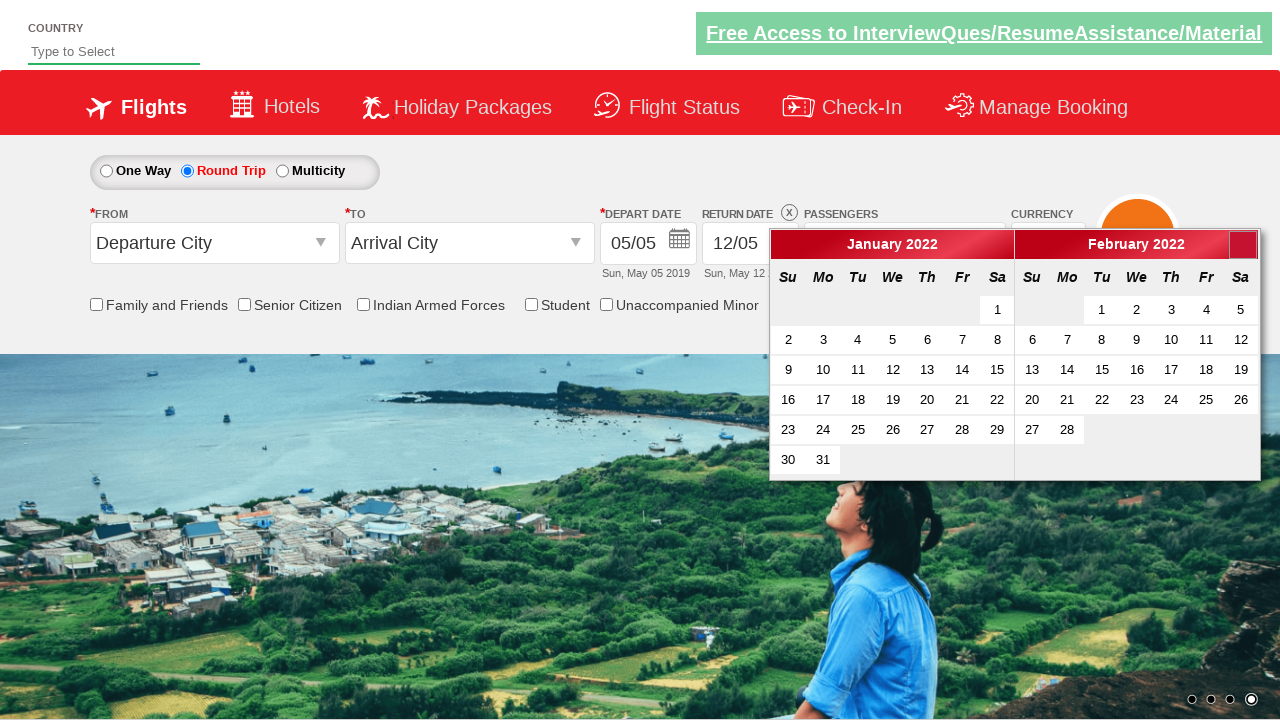

Clicked next month arrow from January 2022 at (1243, 245) on .ui-icon.ui-icon-circle-triangle-e
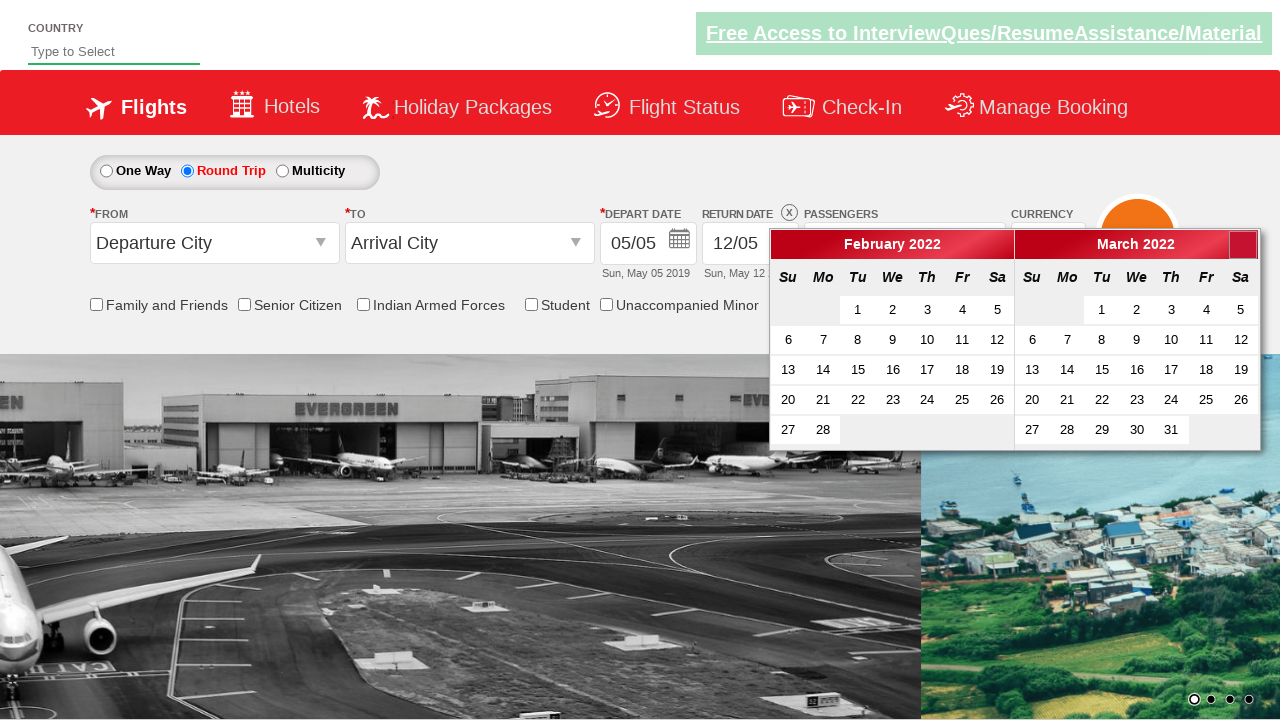

Clicked next month arrow from February 2022 at (1243, 245) on .ui-icon.ui-icon-circle-triangle-e
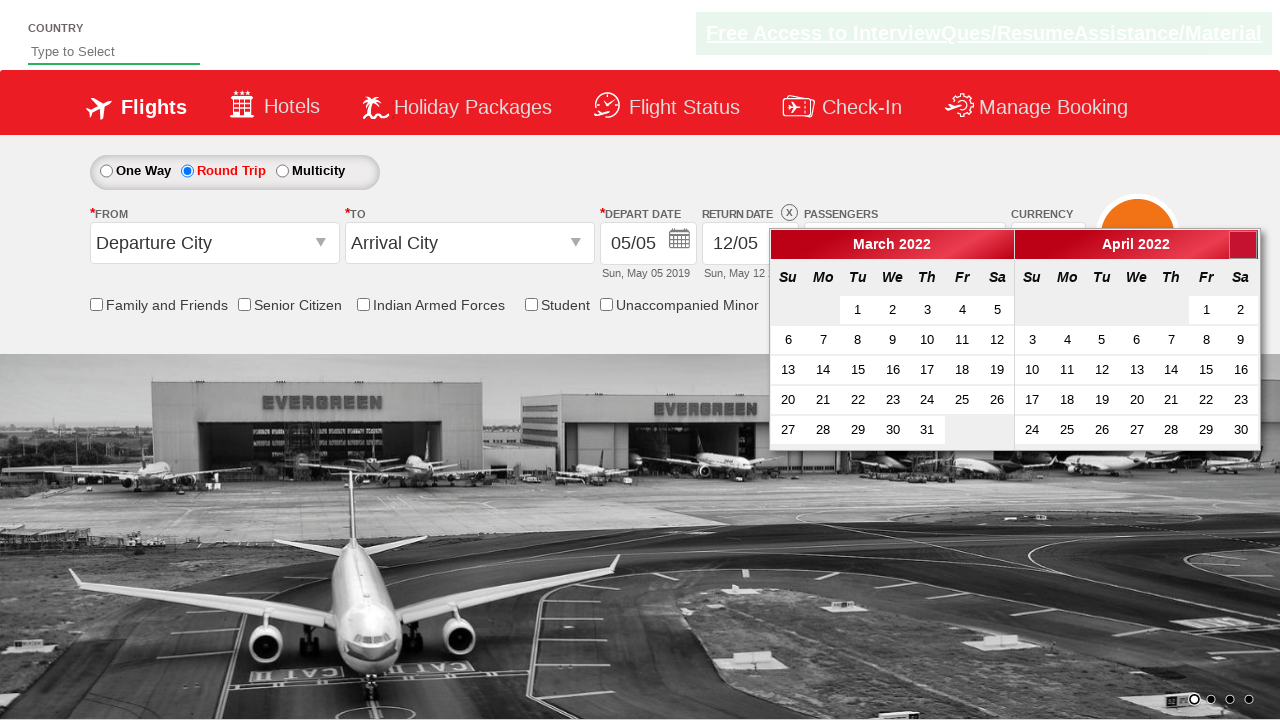

Clicked next month arrow from March 2022 at (1243, 245) on .ui-icon.ui-icon-circle-triangle-e
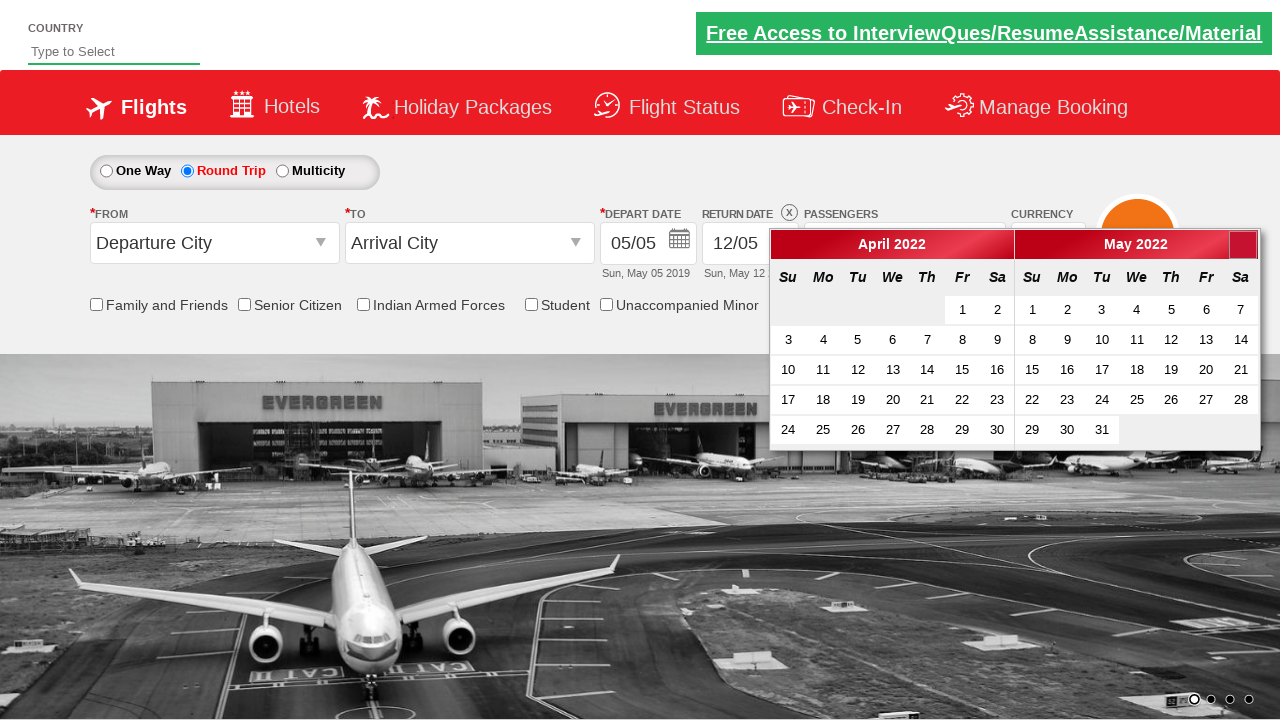

Clicked next month arrow from April 2022 at (1243, 245) on .ui-icon.ui-icon-circle-triangle-e
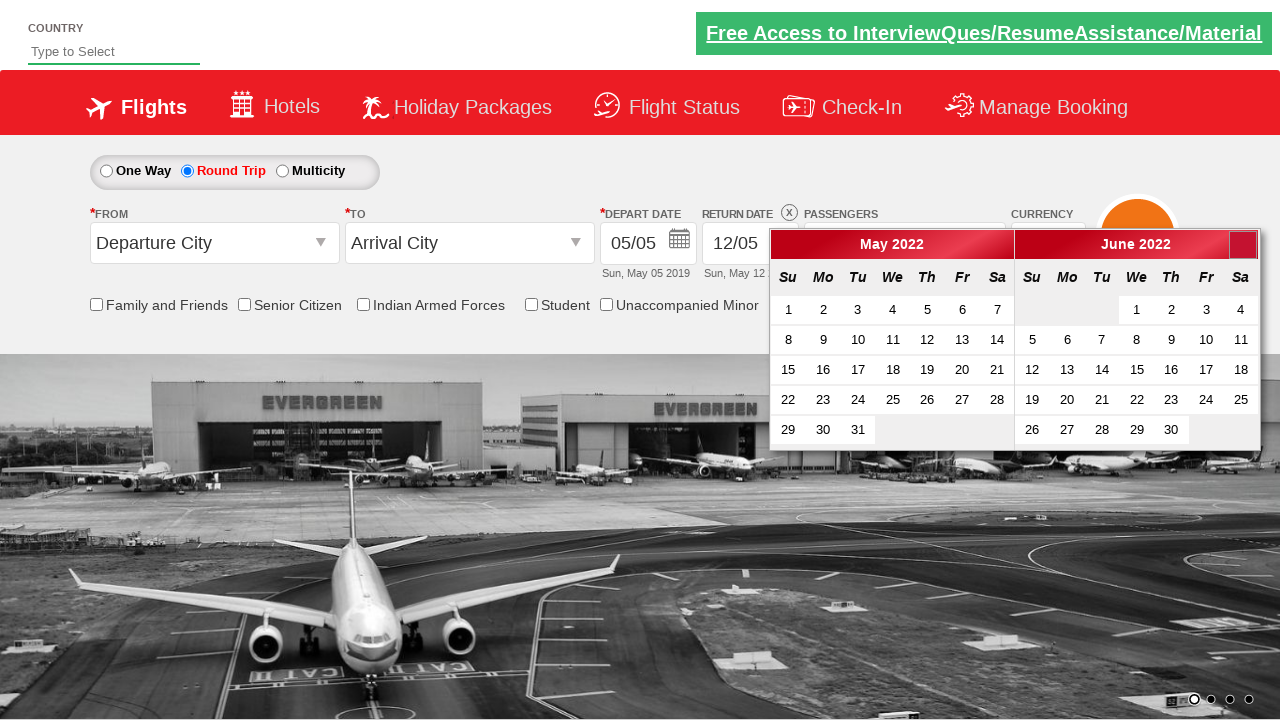

Clicked next month arrow from May 2022 at (1243, 245) on .ui-icon.ui-icon-circle-triangle-e
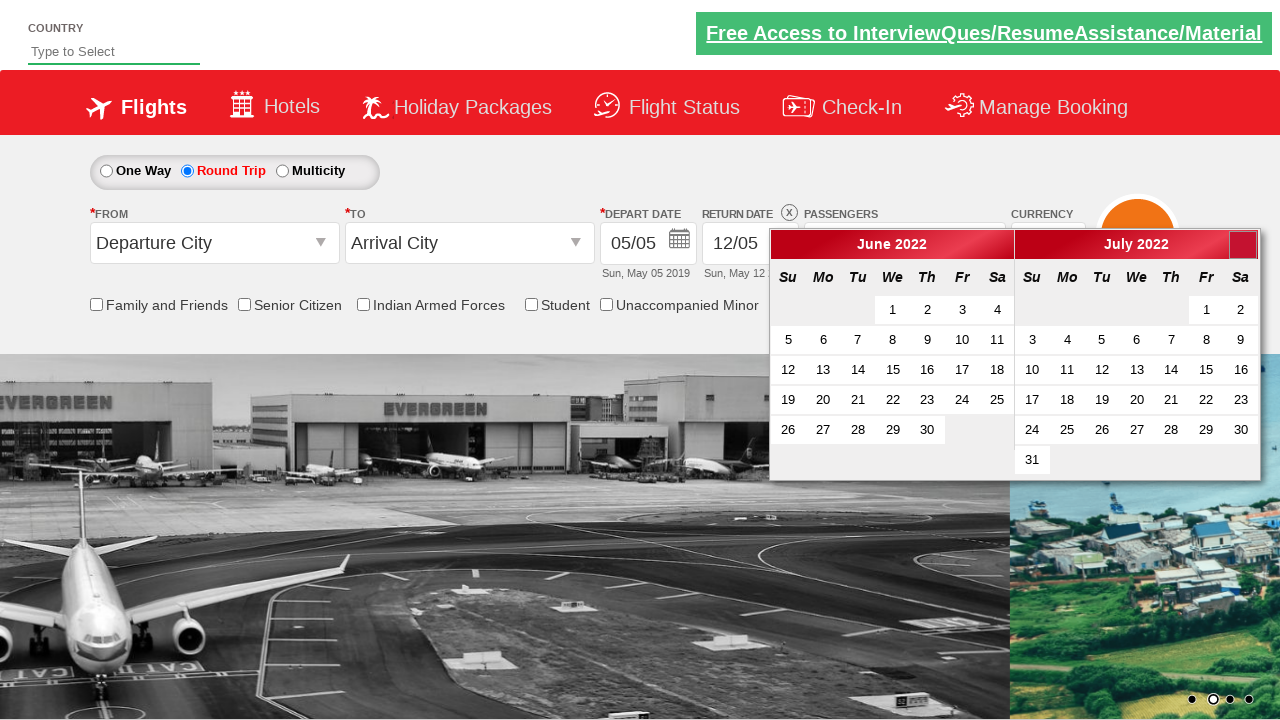

Clicked next month arrow from June 2022 at (1243, 245) on .ui-icon.ui-icon-circle-triangle-e
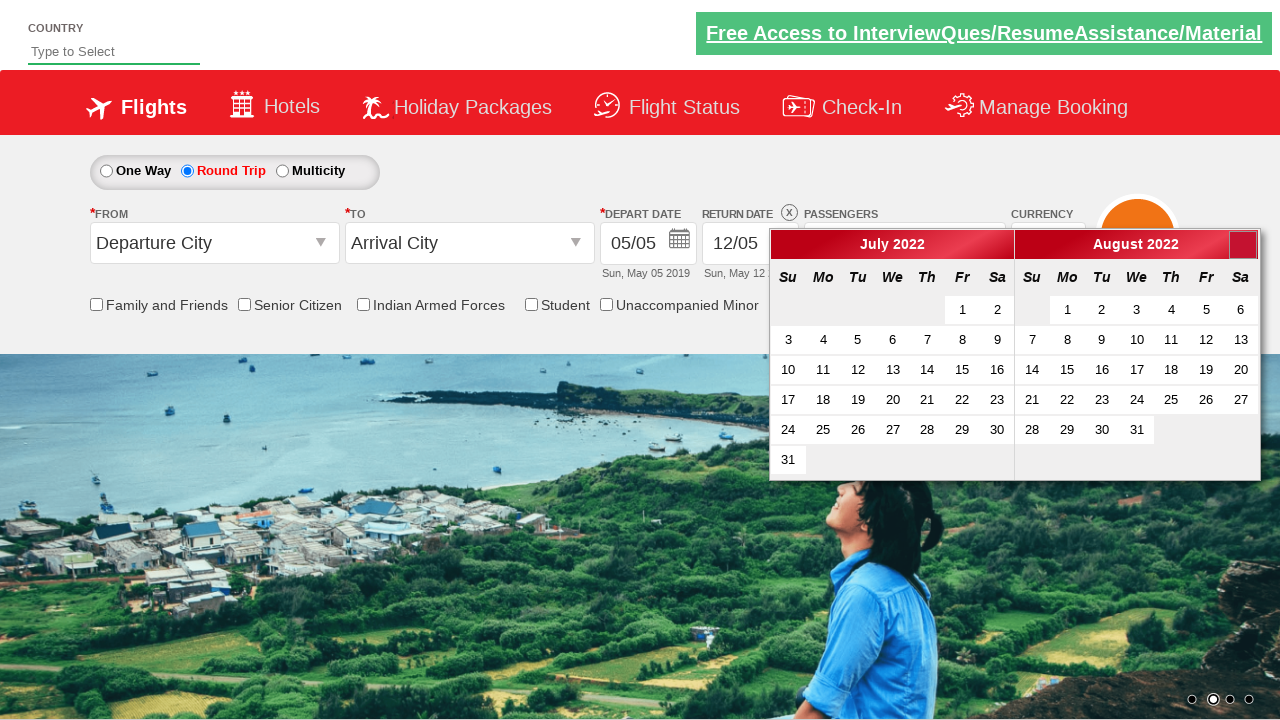

Clicked next month arrow from July 2022 at (1243, 245) on .ui-icon.ui-icon-circle-triangle-e
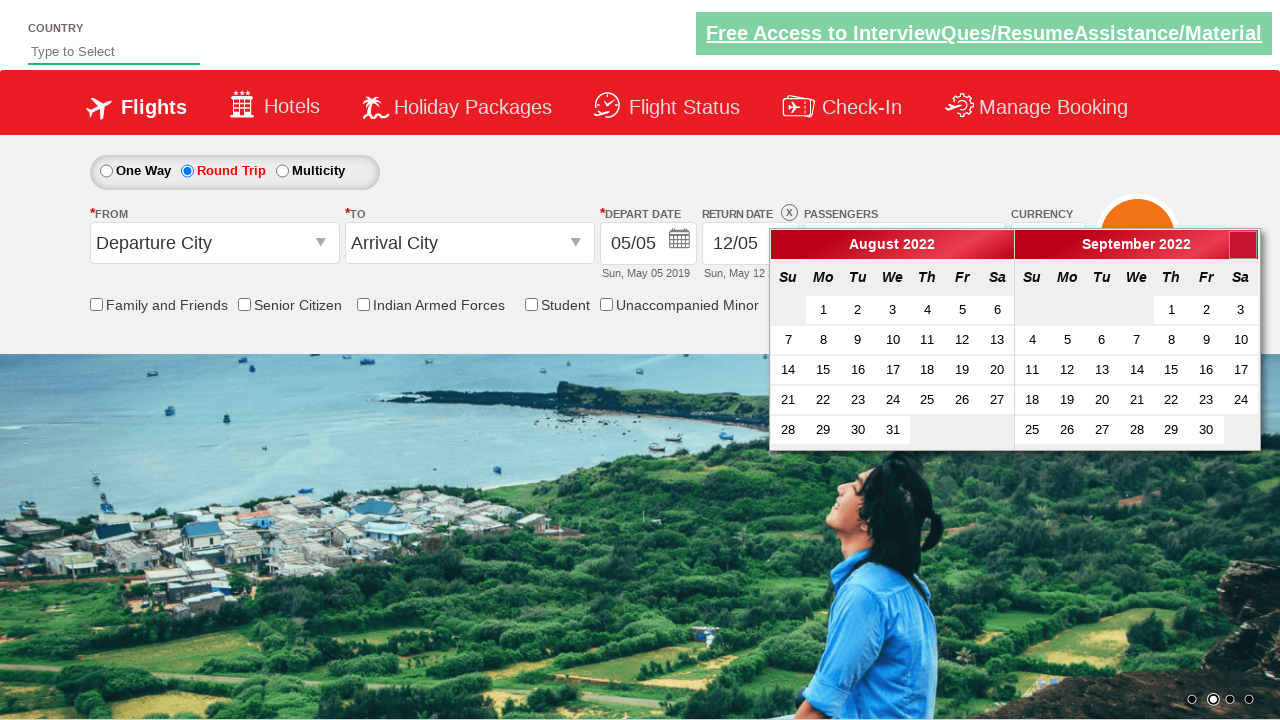

Clicked next month arrow from August 2022 at (1243, 245) on .ui-icon.ui-icon-circle-triangle-e
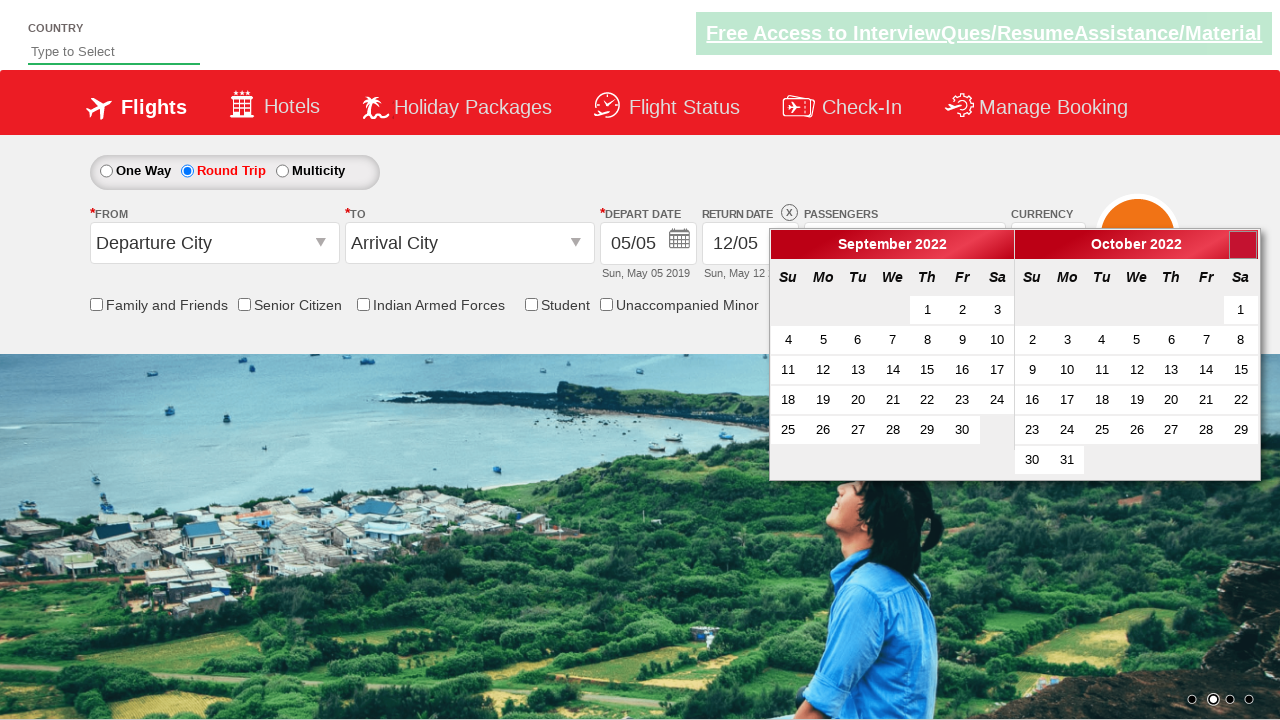

Clicked next month arrow from September 2022 at (1243, 245) on .ui-icon.ui-icon-circle-triangle-e
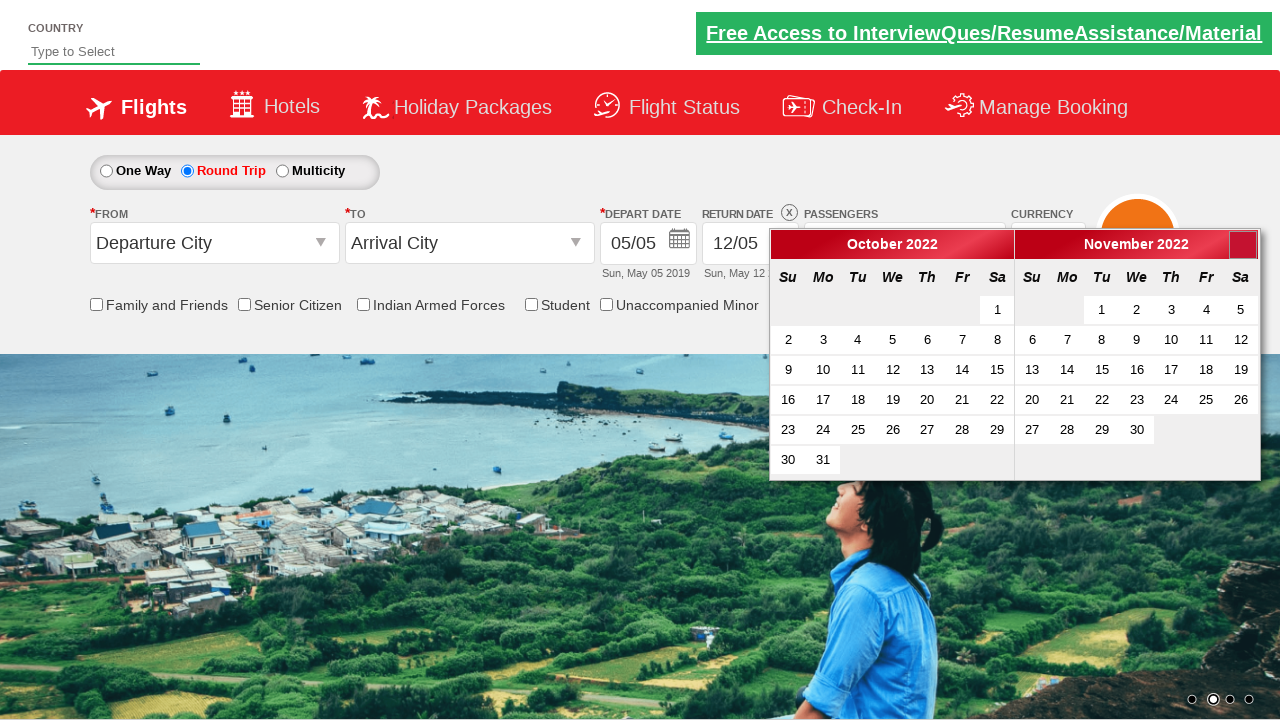

Clicked next month arrow from October 2022 at (1243, 245) on .ui-icon.ui-icon-circle-triangle-e
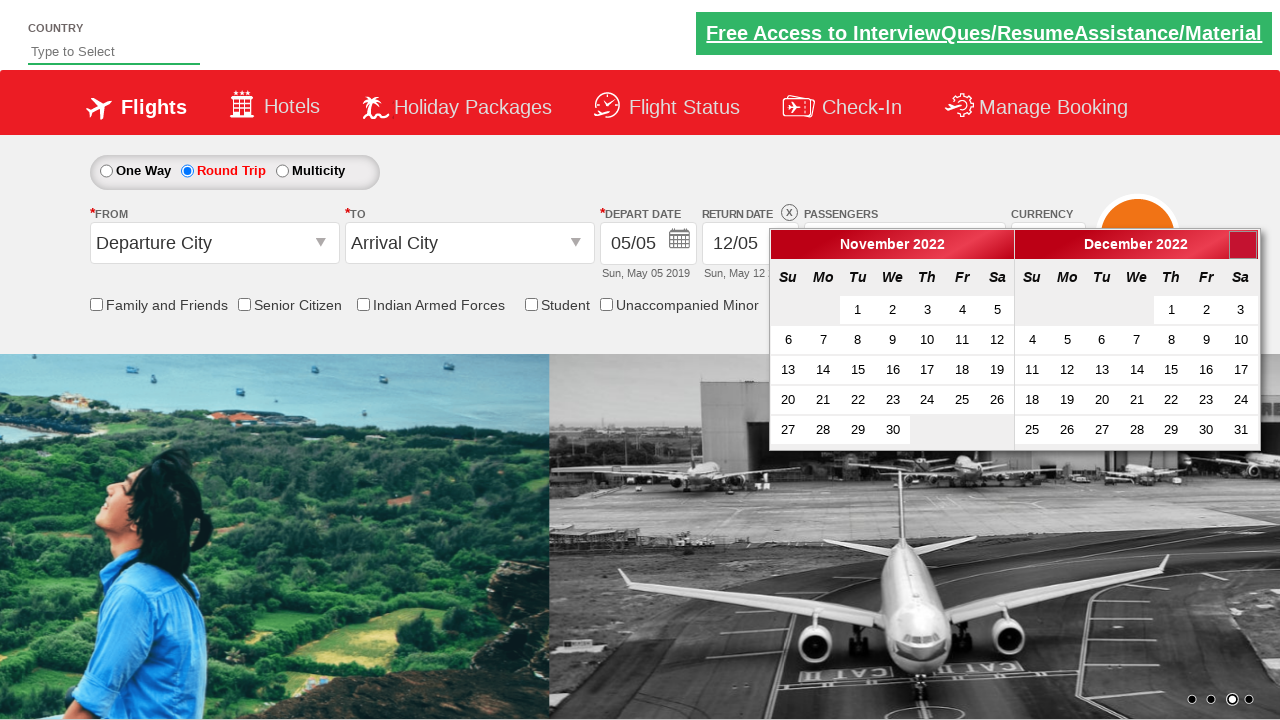

Clicked next month arrow from November 2022 at (1243, 245) on .ui-icon.ui-icon-circle-triangle-e
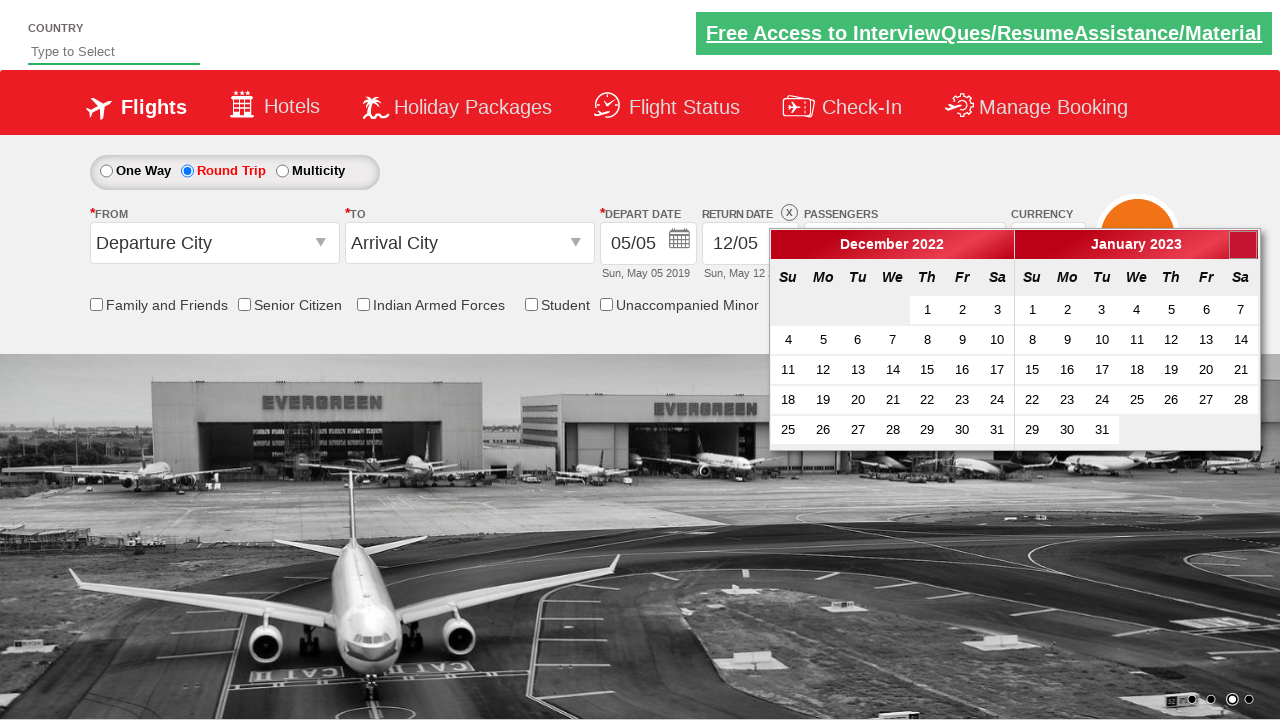

Clicked next month arrow from December 2022 at (1243, 245) on .ui-icon.ui-icon-circle-triangle-e
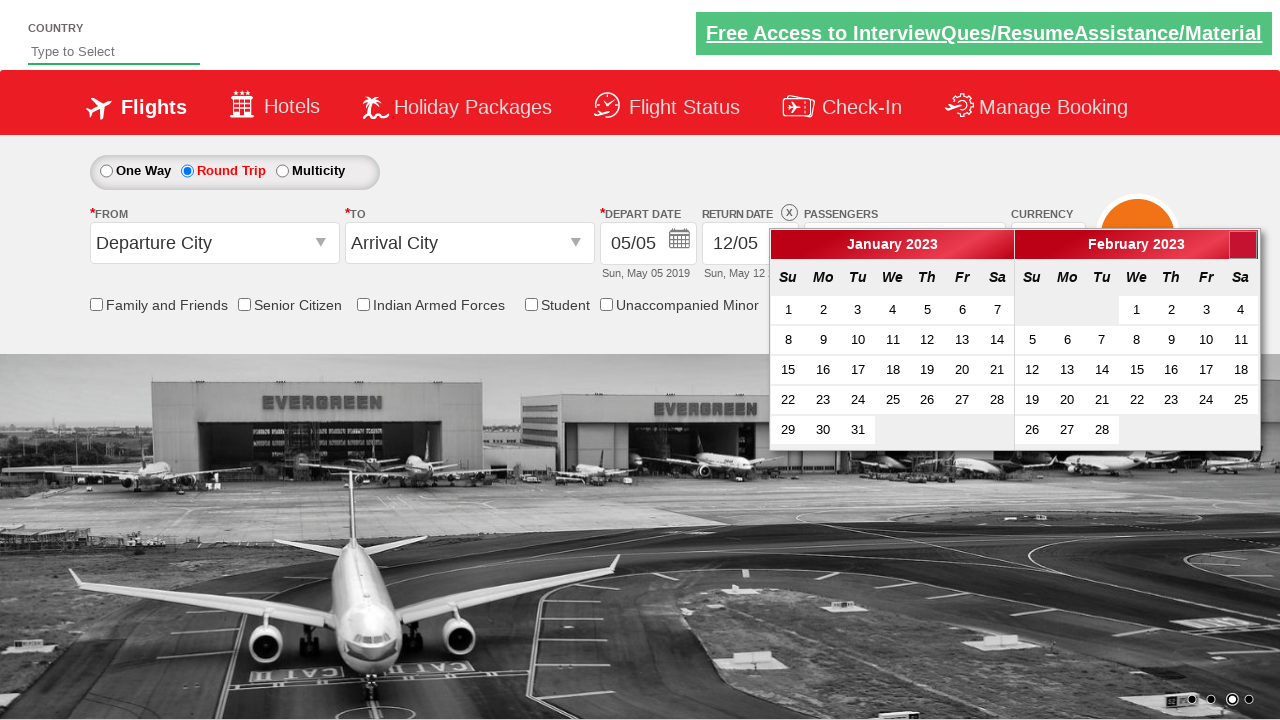

Clicked next month arrow from January 2023 at (1243, 245) on .ui-icon.ui-icon-circle-triangle-e
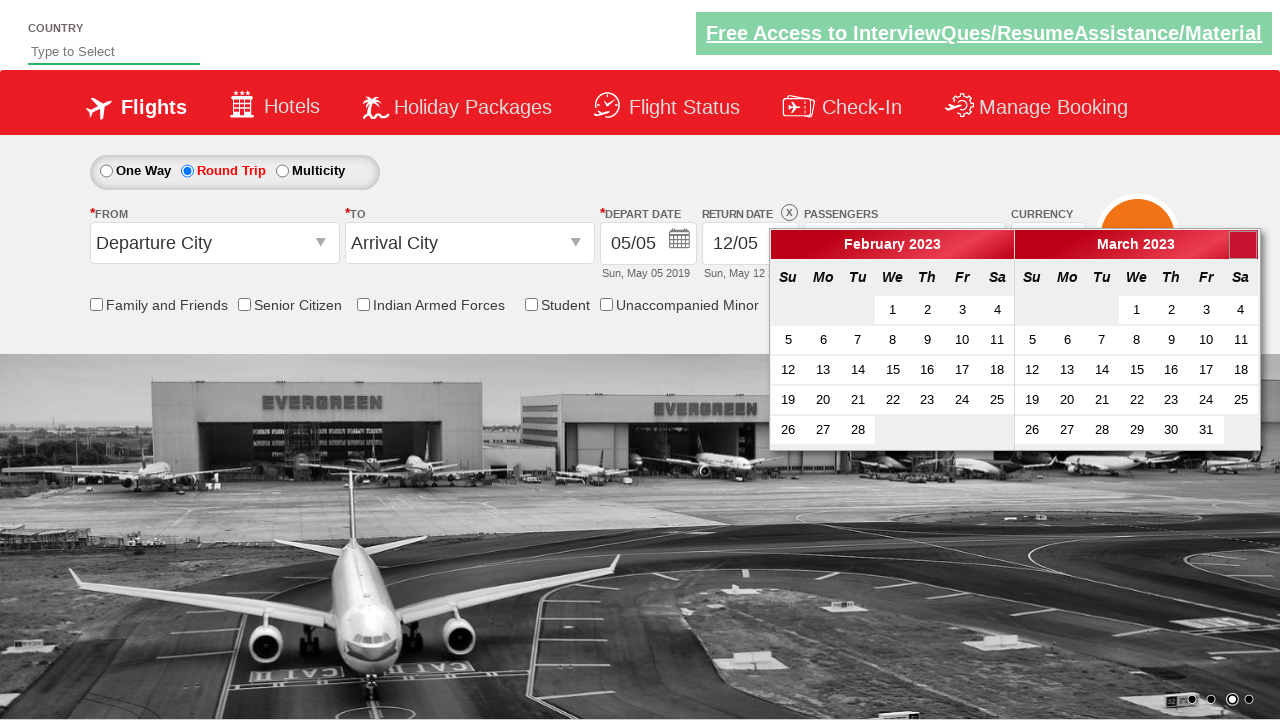

Clicked next month arrow from February 2023 at (1243, 245) on .ui-icon.ui-icon-circle-triangle-e
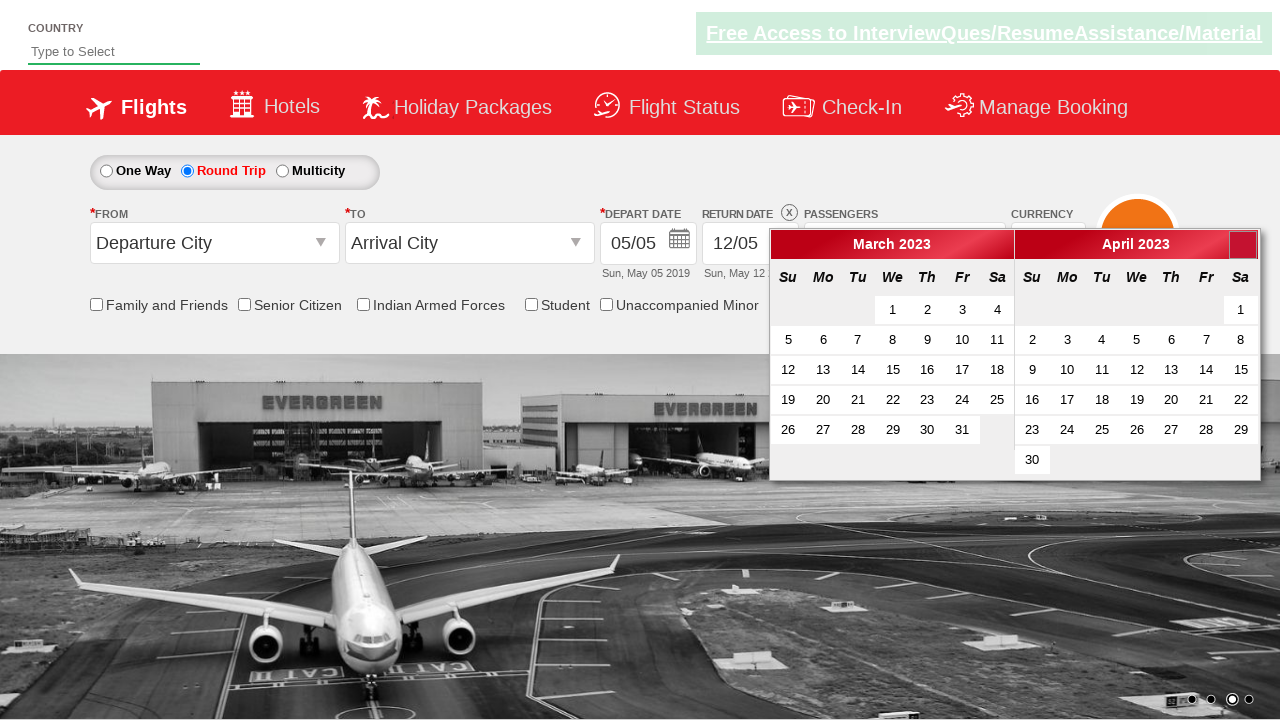

Clicked next month arrow from March 2023 at (1243, 245) on .ui-icon.ui-icon-circle-triangle-e
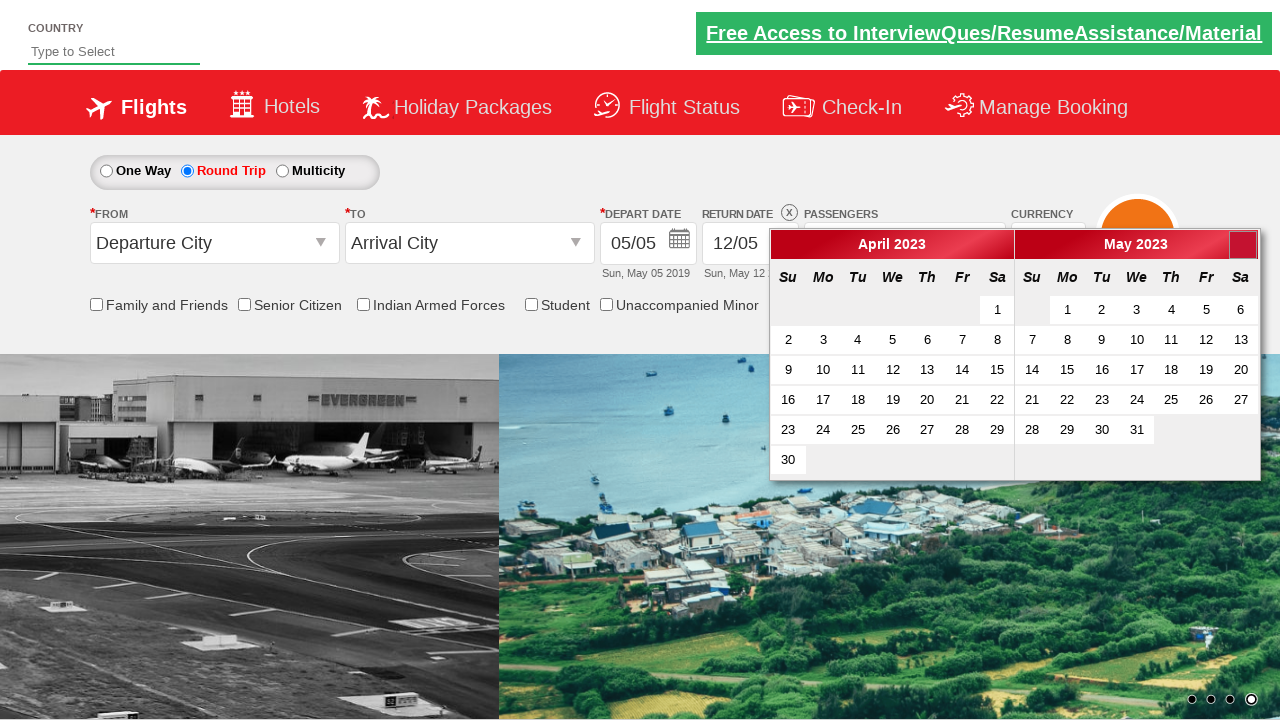

Clicked next month arrow from April 2023 at (1243, 245) on .ui-icon.ui-icon-circle-triangle-e
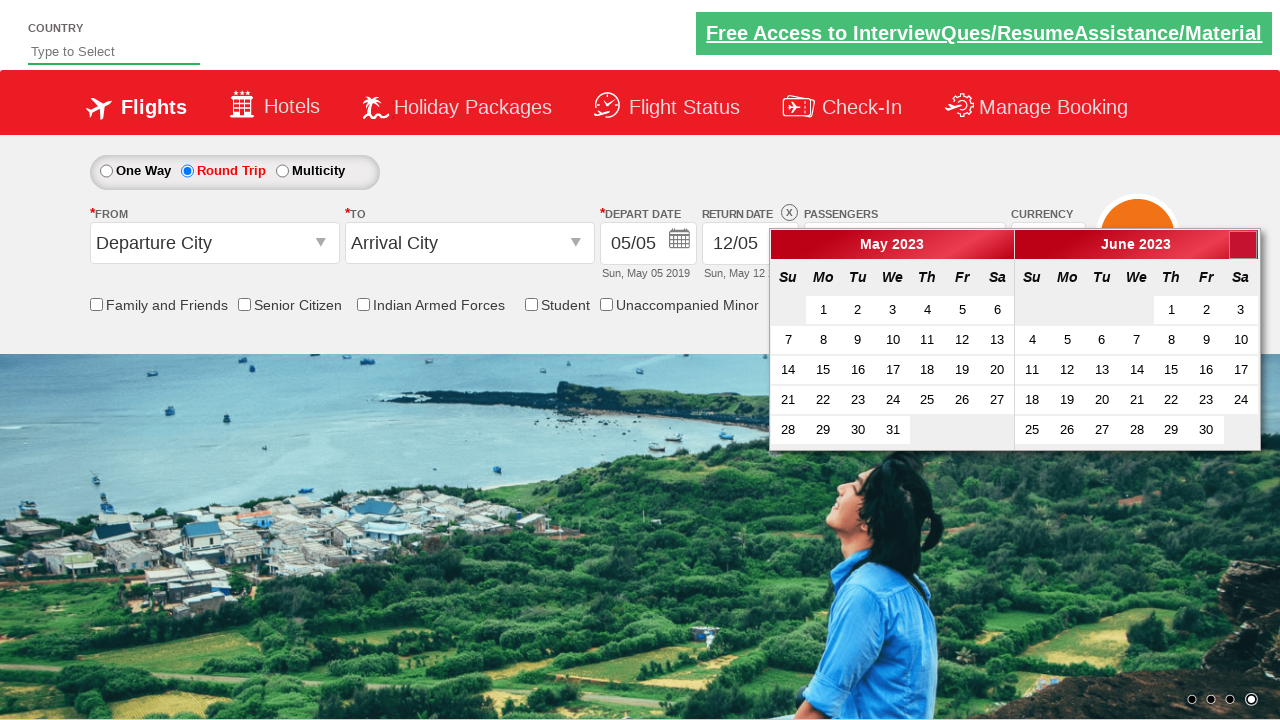

Clicked next month arrow from May 2023 at (1243, 245) on .ui-icon.ui-icon-circle-triangle-e
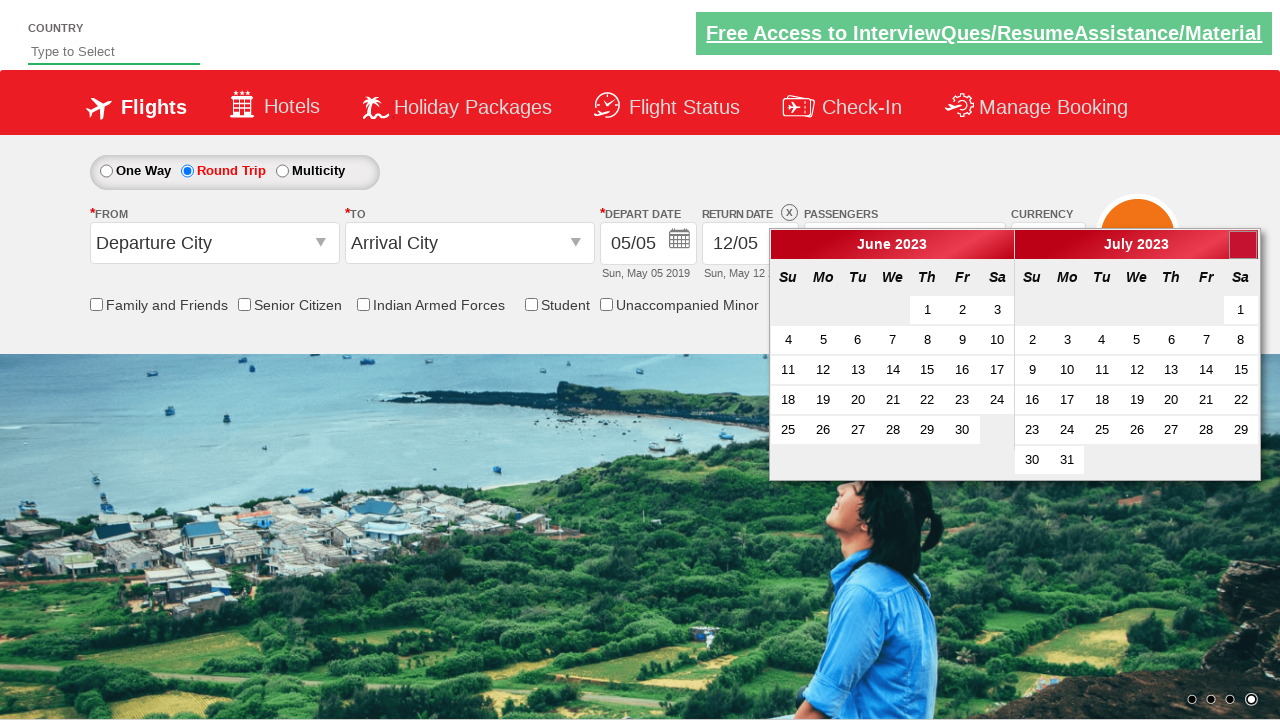

Clicked next month arrow from June 2023 at (1243, 245) on .ui-icon.ui-icon-circle-triangle-e
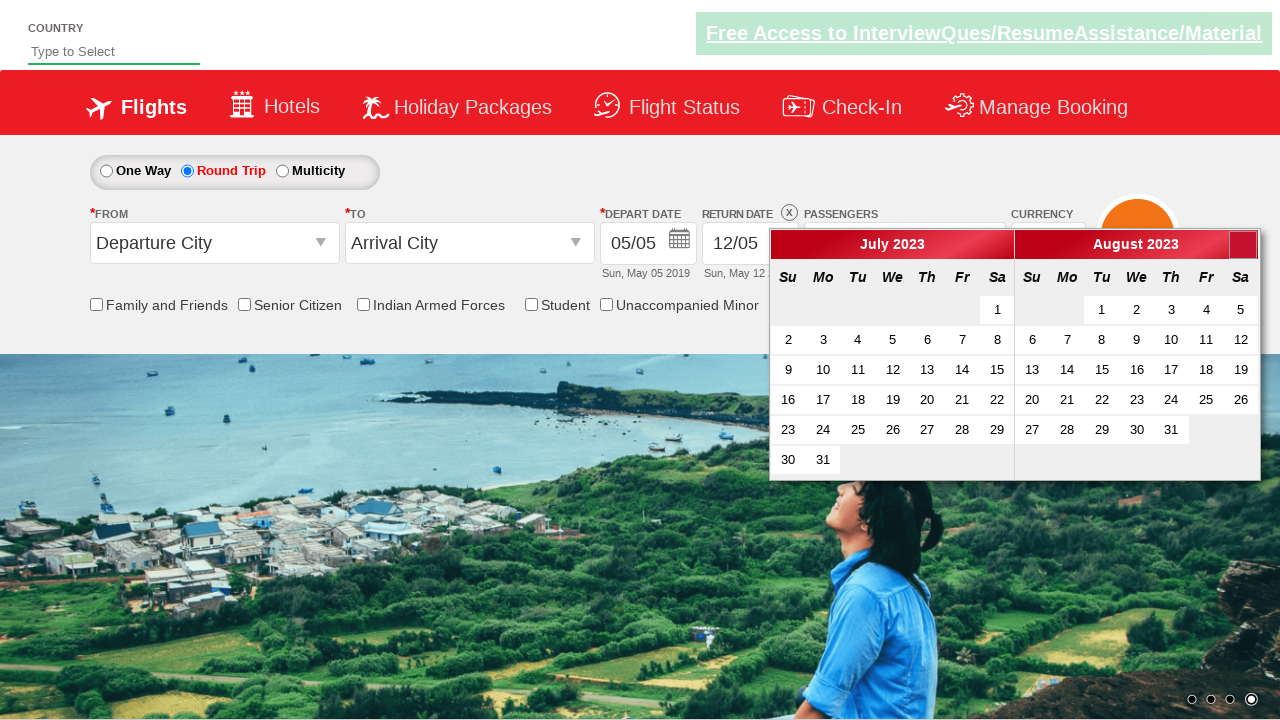

Clicked next month arrow from July 2023 at (1243, 245) on .ui-icon.ui-icon-circle-triangle-e
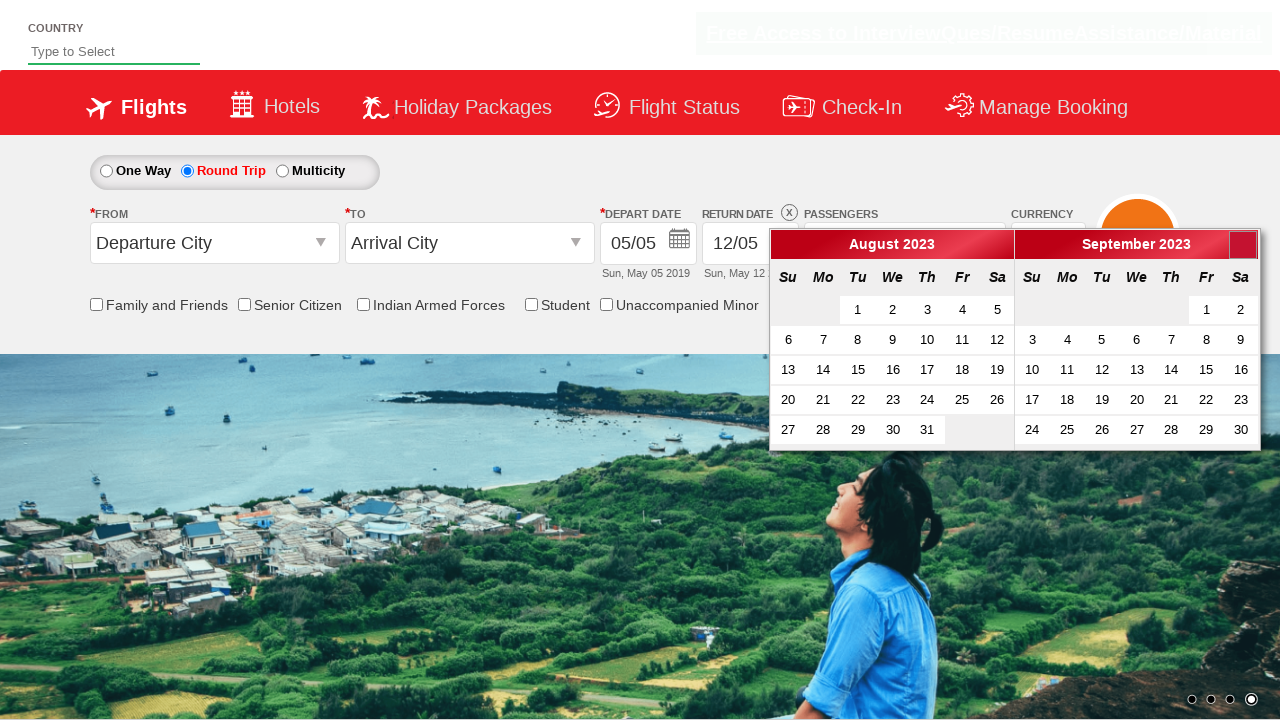

Clicked next month arrow from August 2023 at (1243, 245) on .ui-icon.ui-icon-circle-triangle-e
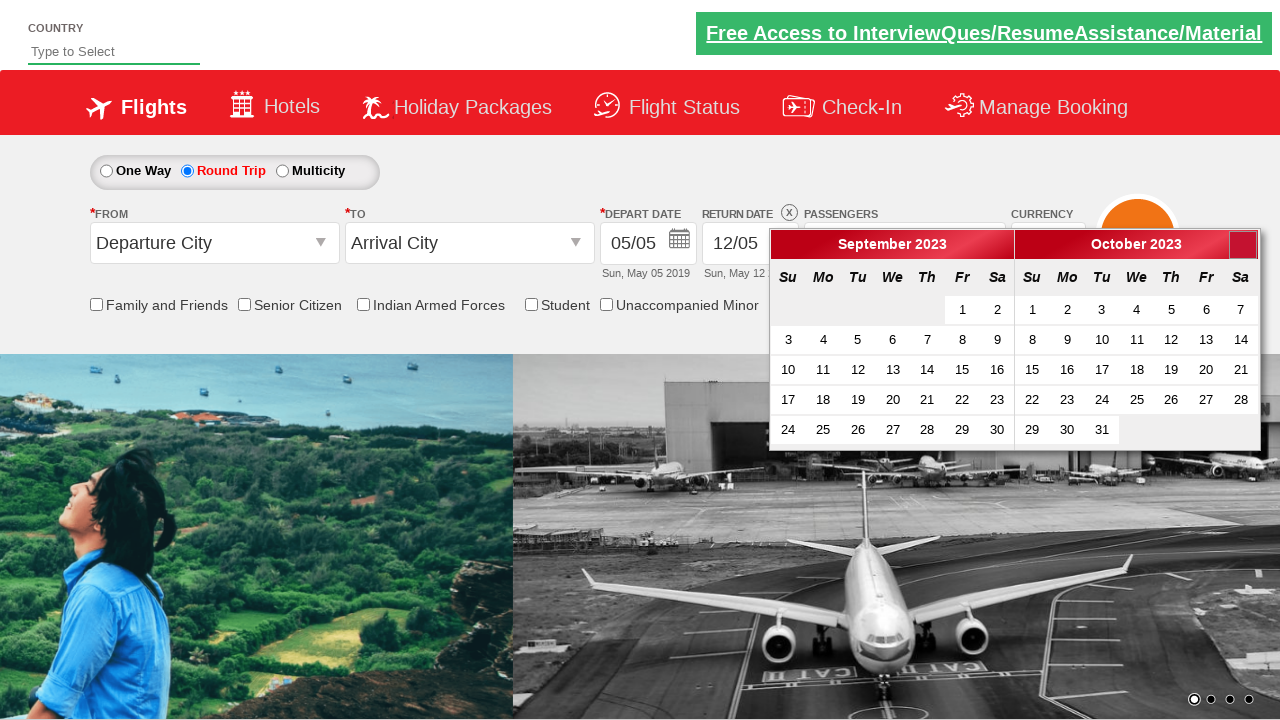

Clicked next month arrow from September 2023 at (1243, 245) on .ui-icon.ui-icon-circle-triangle-e
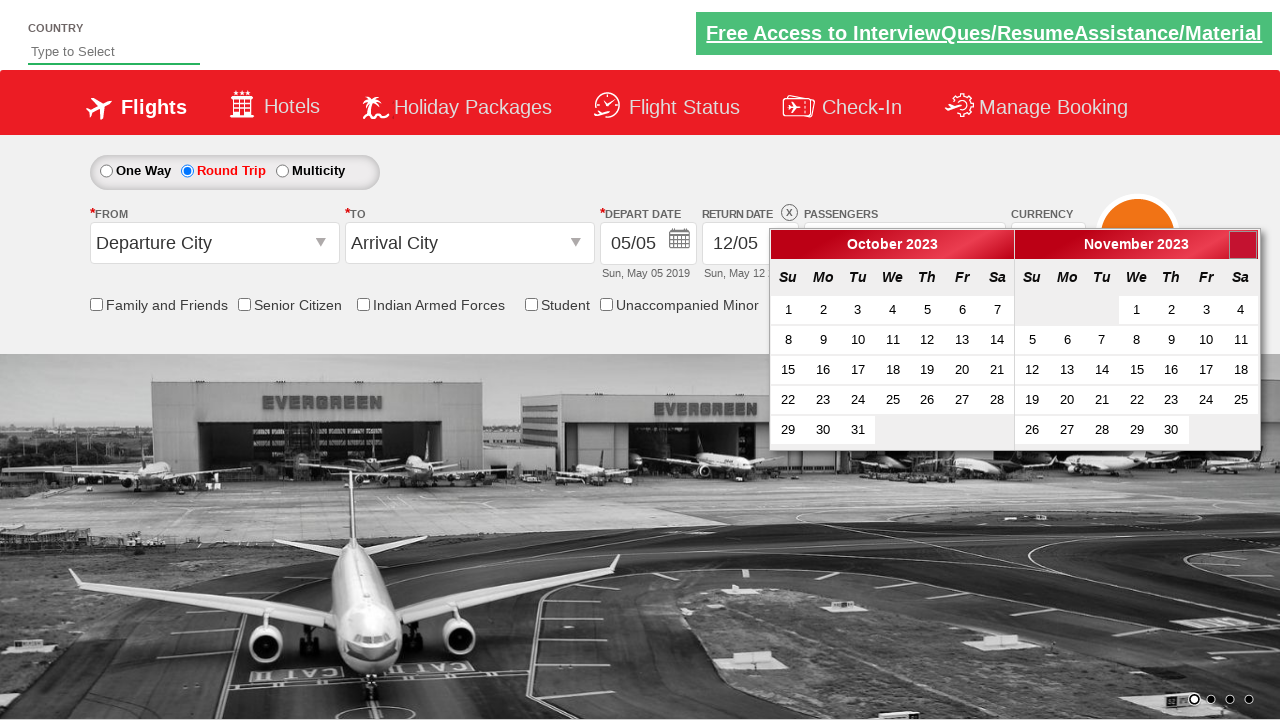

Clicked next month arrow from October 2023 at (1243, 245) on .ui-icon.ui-icon-circle-triangle-e
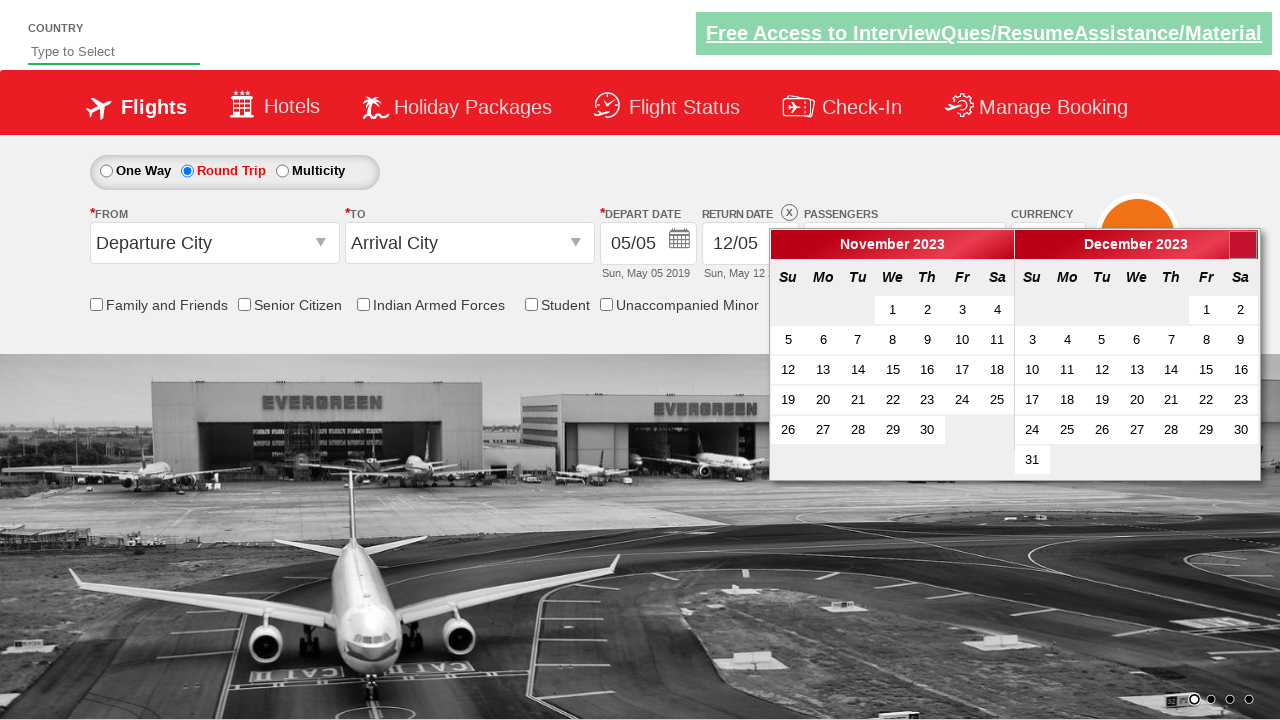

Clicked next month arrow from November 2023 at (1243, 245) on .ui-icon.ui-icon-circle-triangle-e
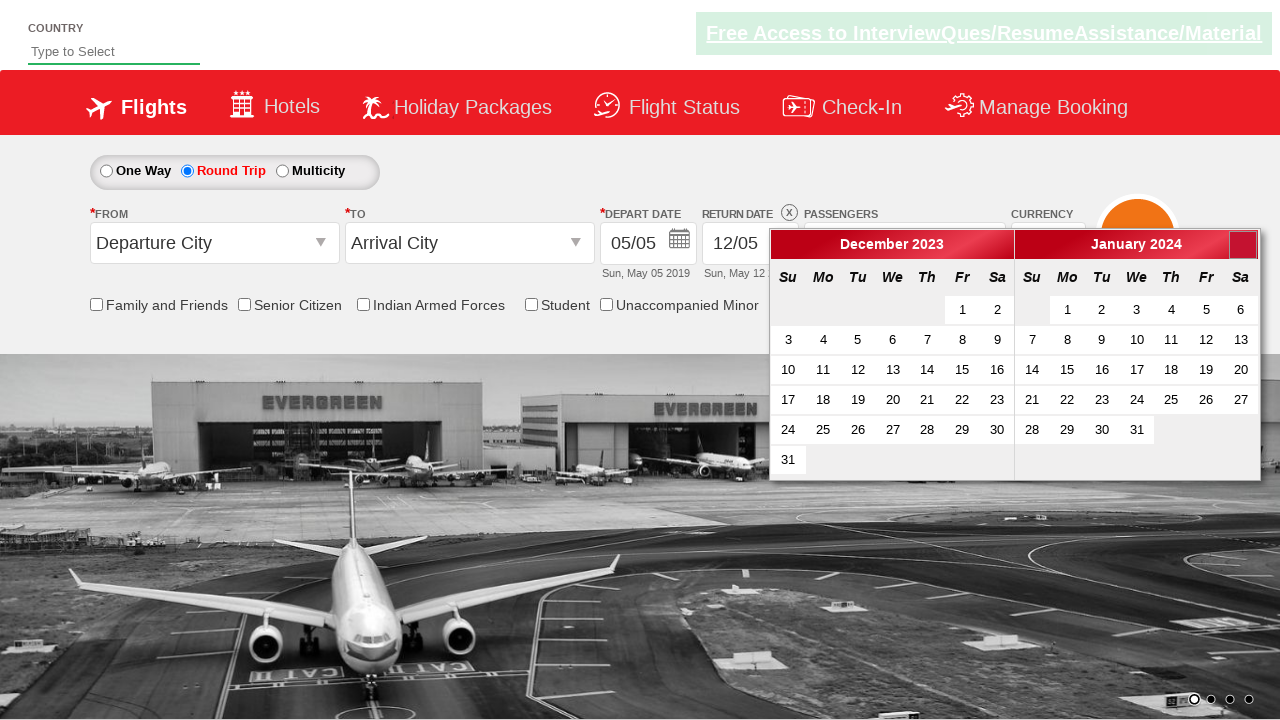

Clicked next month arrow from December 2023 at (1243, 245) on .ui-icon.ui-icon-circle-triangle-e
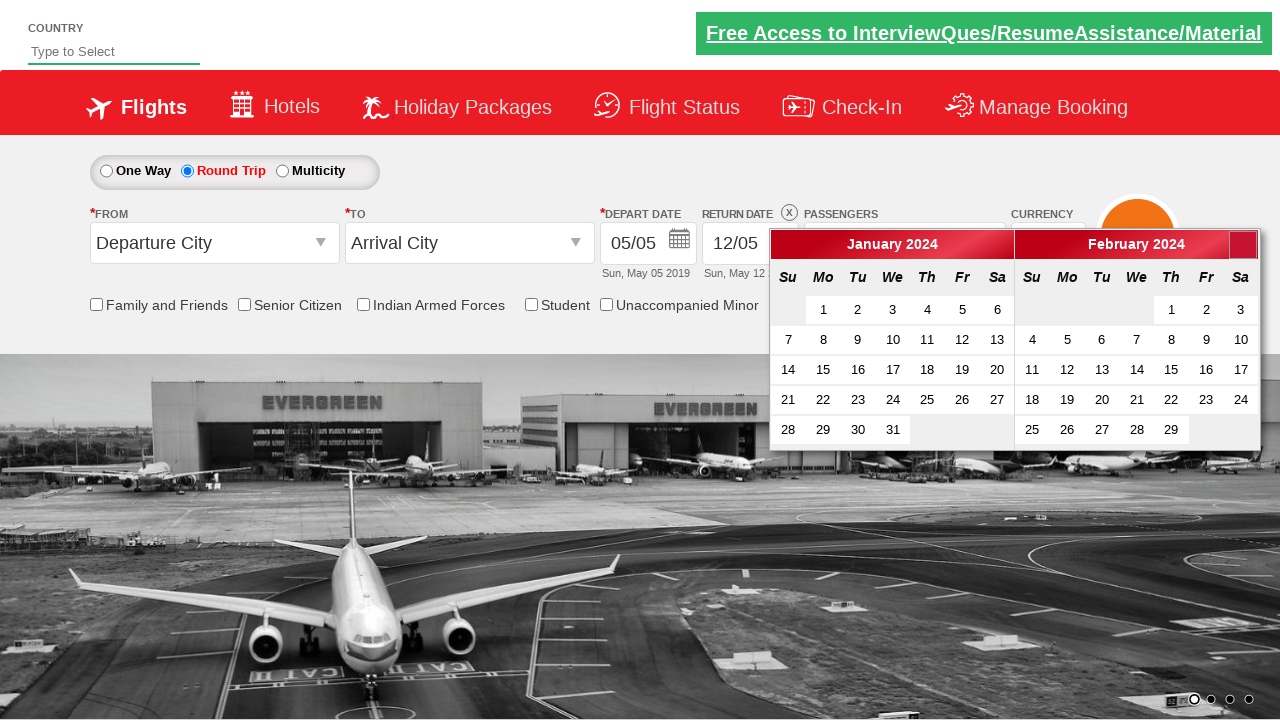

Clicked next month arrow from January 2024 at (1243, 245) on .ui-icon.ui-icon-circle-triangle-e
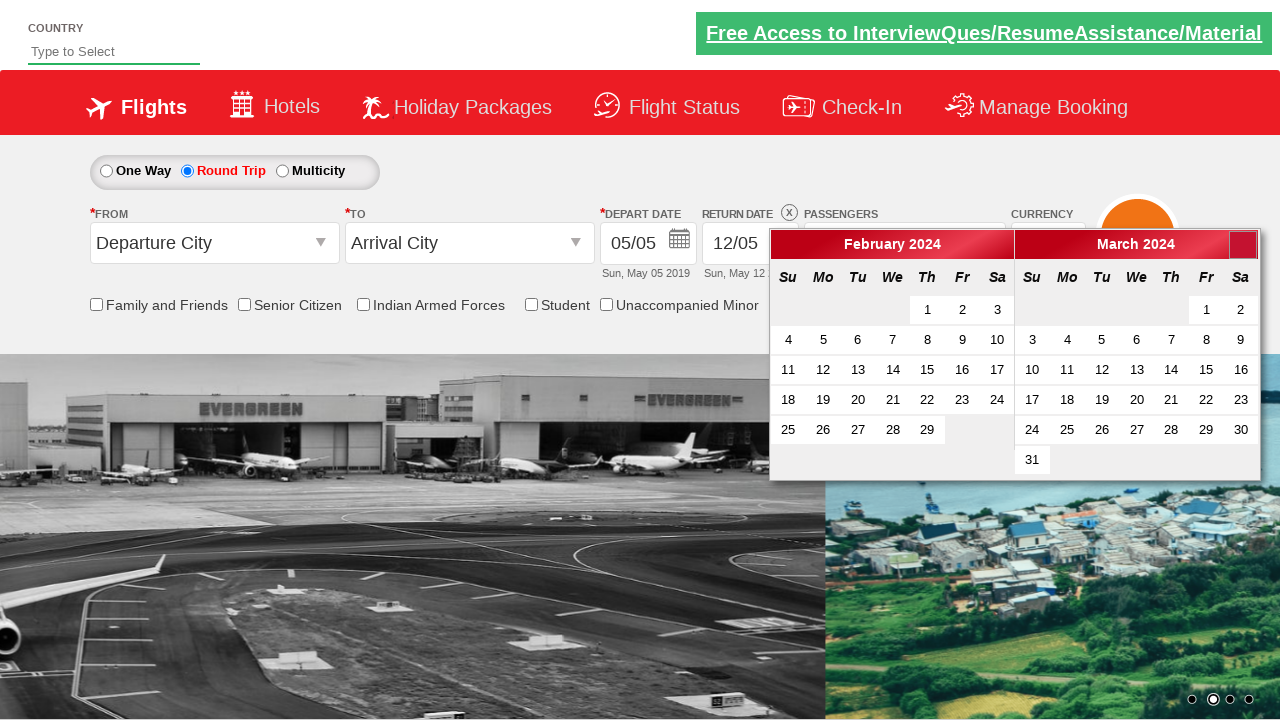

Clicked next month arrow from February 2024 at (1243, 245) on .ui-icon.ui-icon-circle-triangle-e
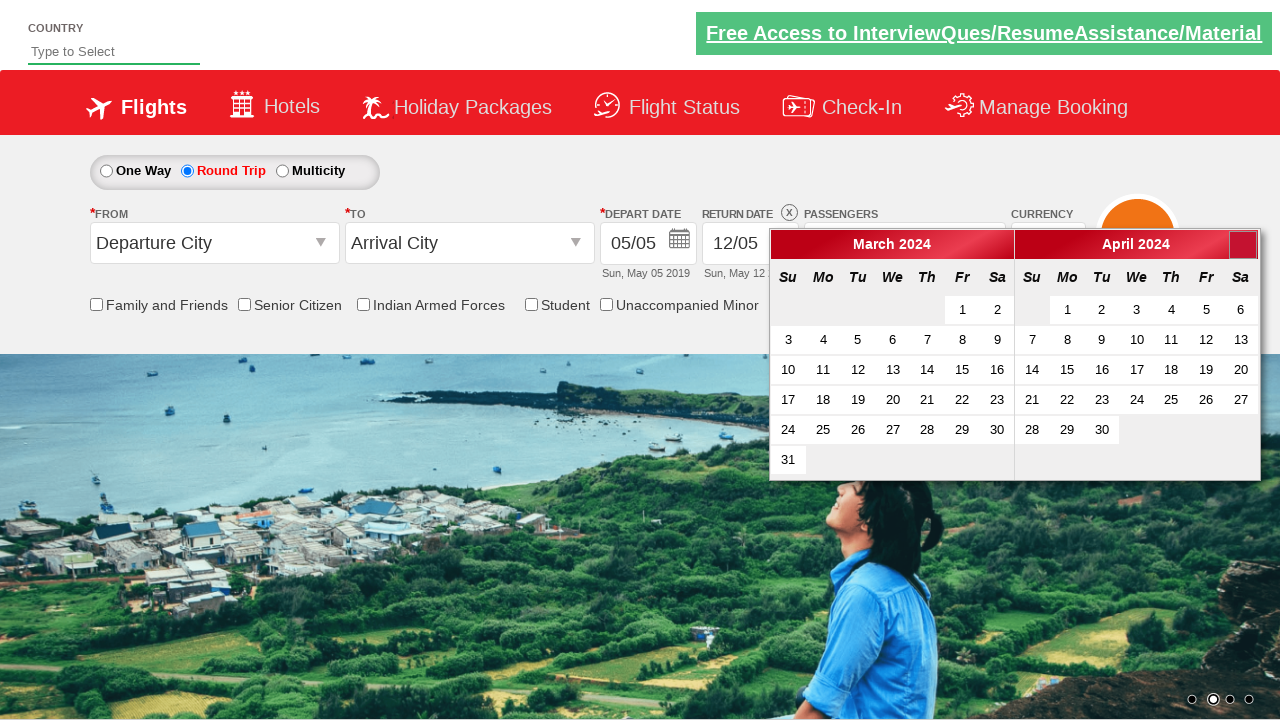

Reached target month: March 2024
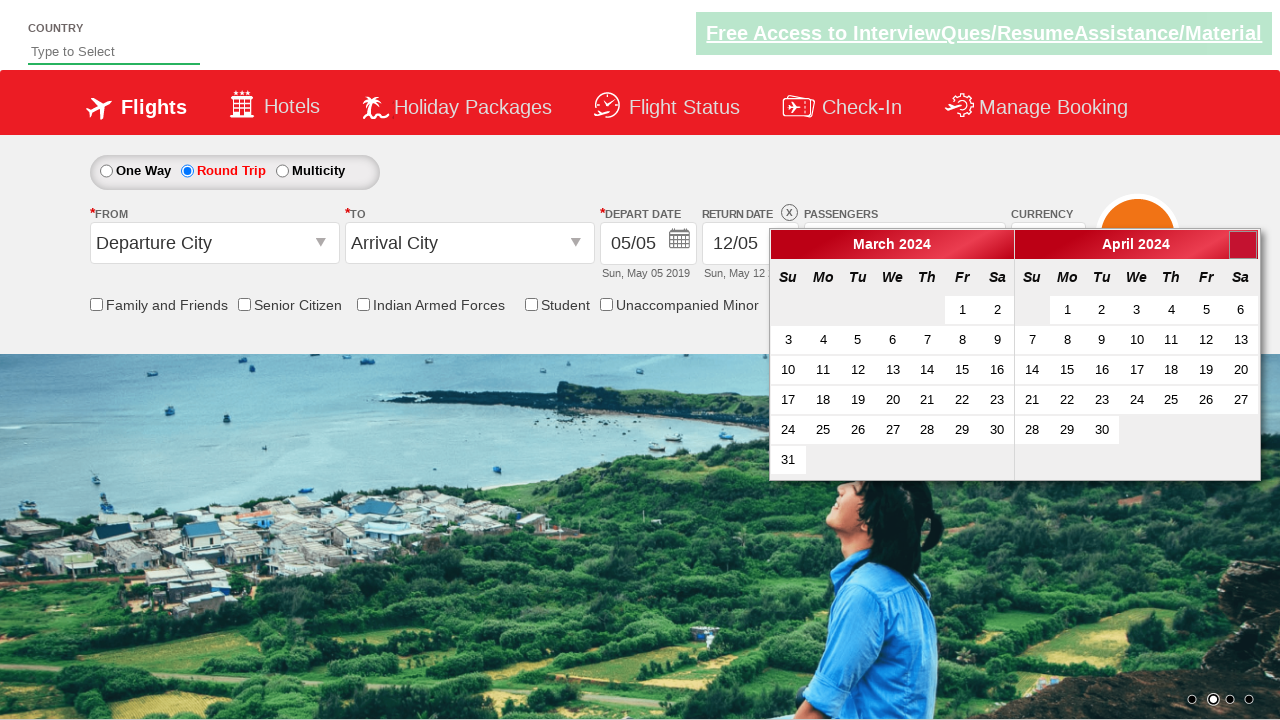

Retrieved 61 selectable day cells from calendar
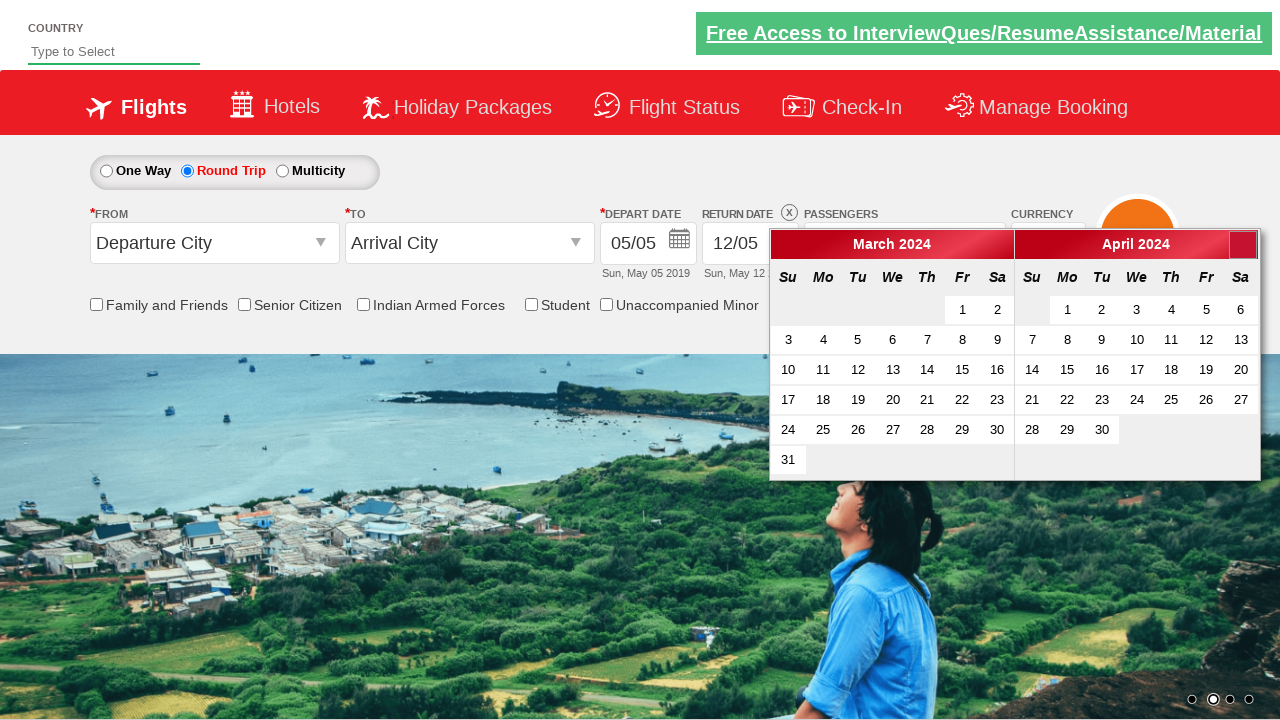

Clicked on day 23 in March 2024 at (997, 400) on xpath=//td[@data-handler='selectDay'] >> nth=22
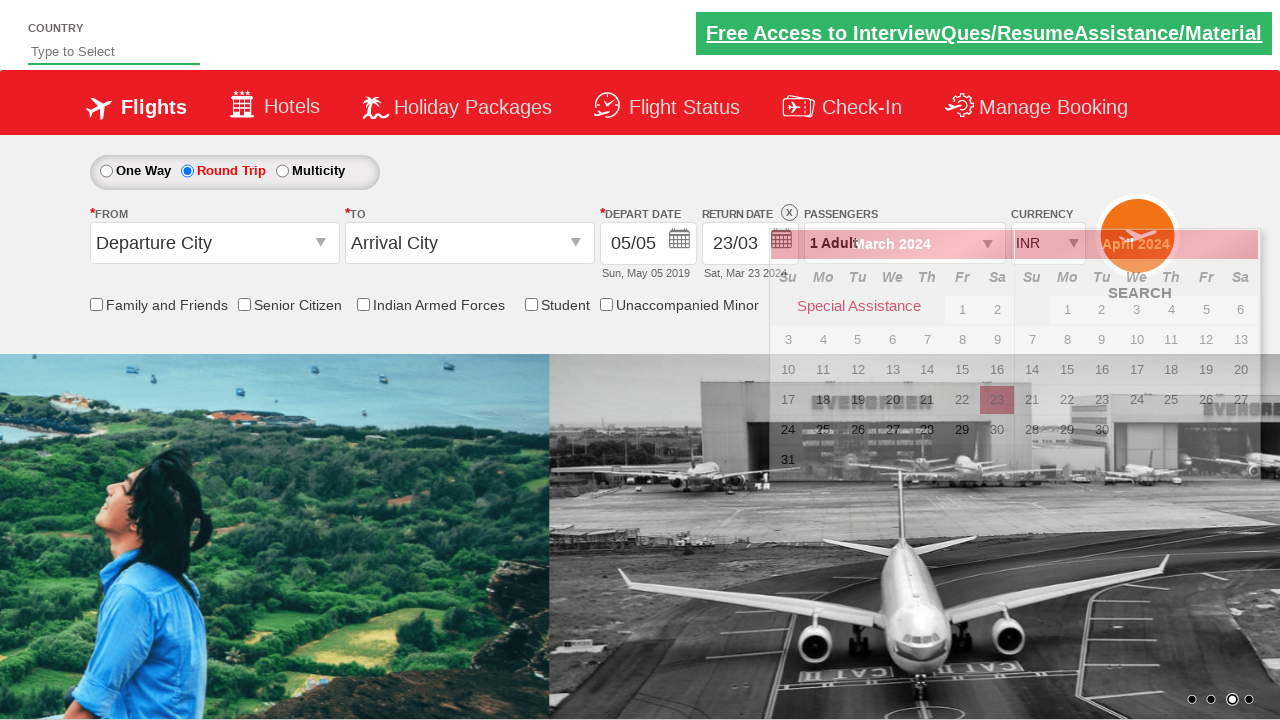

Waited for date selection to be confirmed
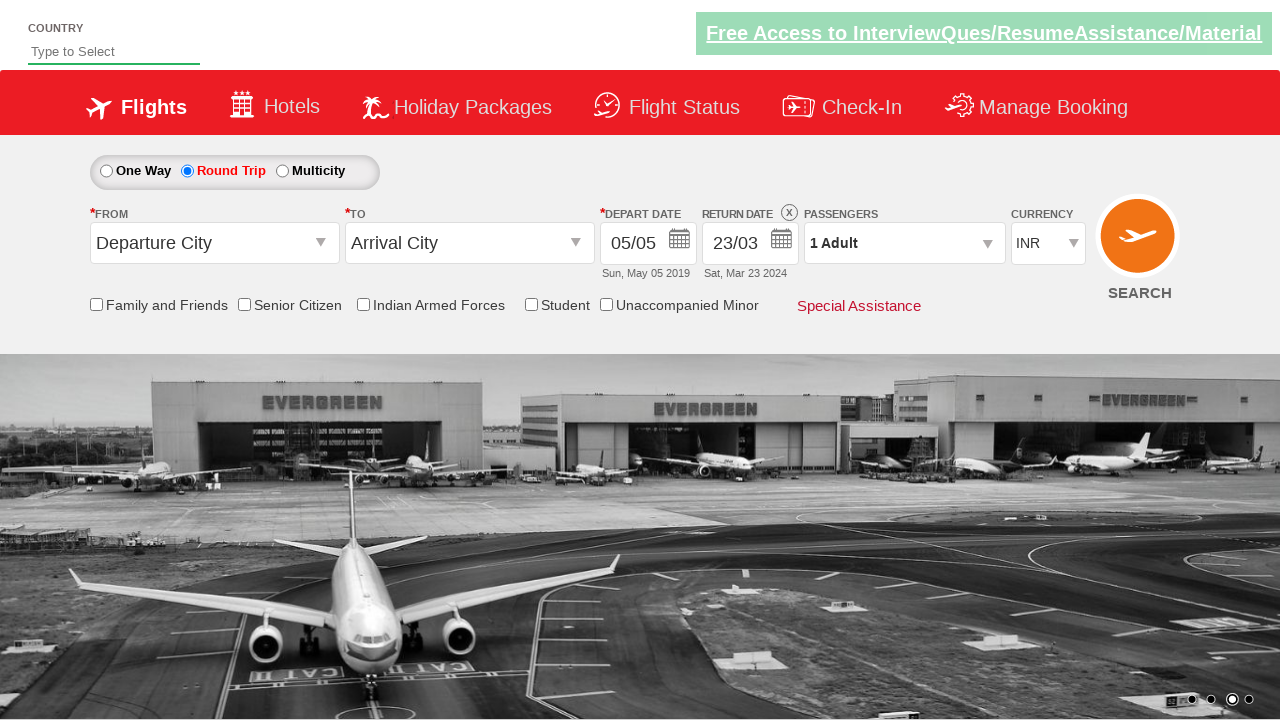

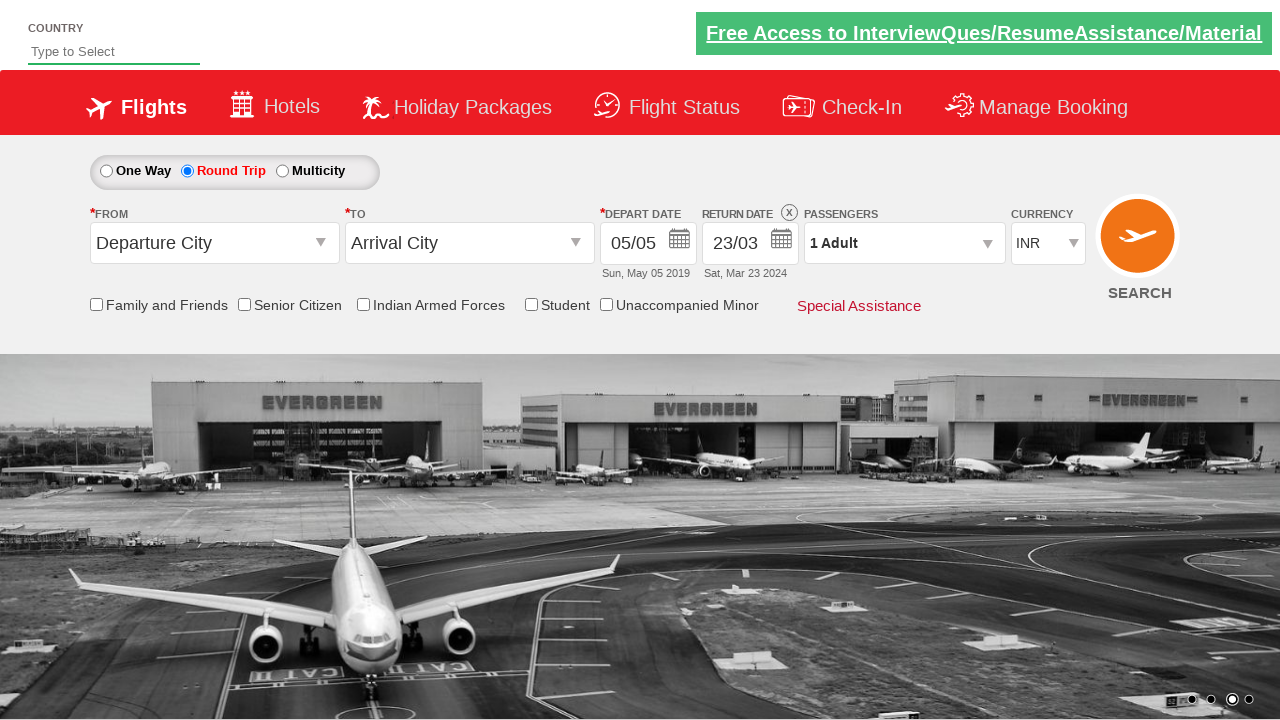